Tests adding elements by clicking the "Add Element" button 70 times to create multiple delete buttons on the page.

Starting URL: http://the-internet.herokuapp.com/add_remove_elements/

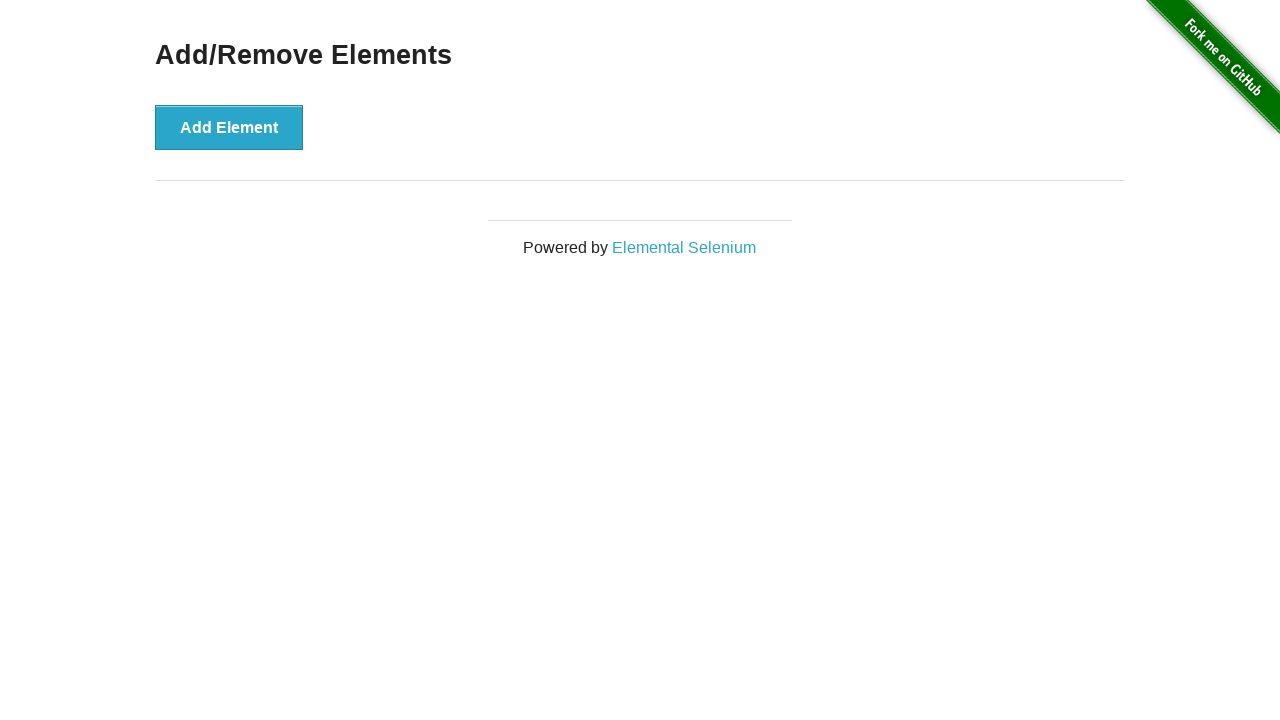

Clicked 'Add Element' button (iteration 1/70) at (229, 127) on xpath=//*[@onclick='addElement()']
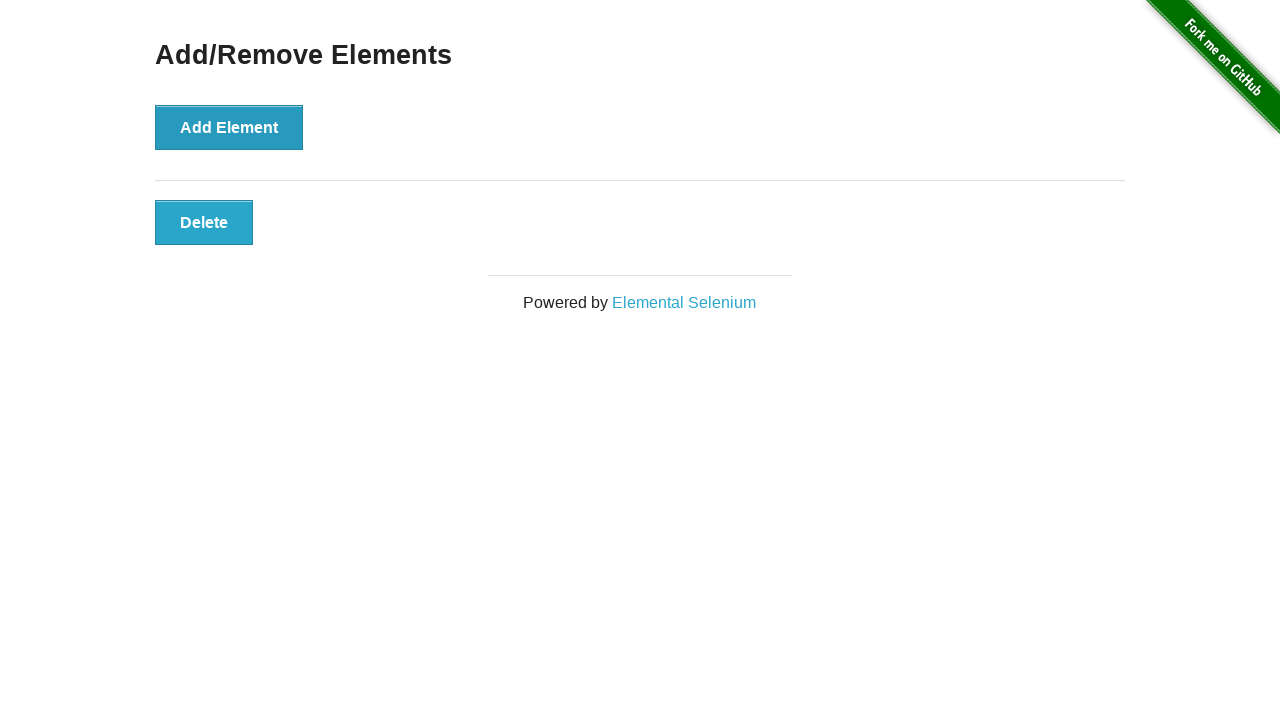

Clicked 'Add Element' button (iteration 2/70) at (229, 127) on xpath=//*[@onclick='addElement()']
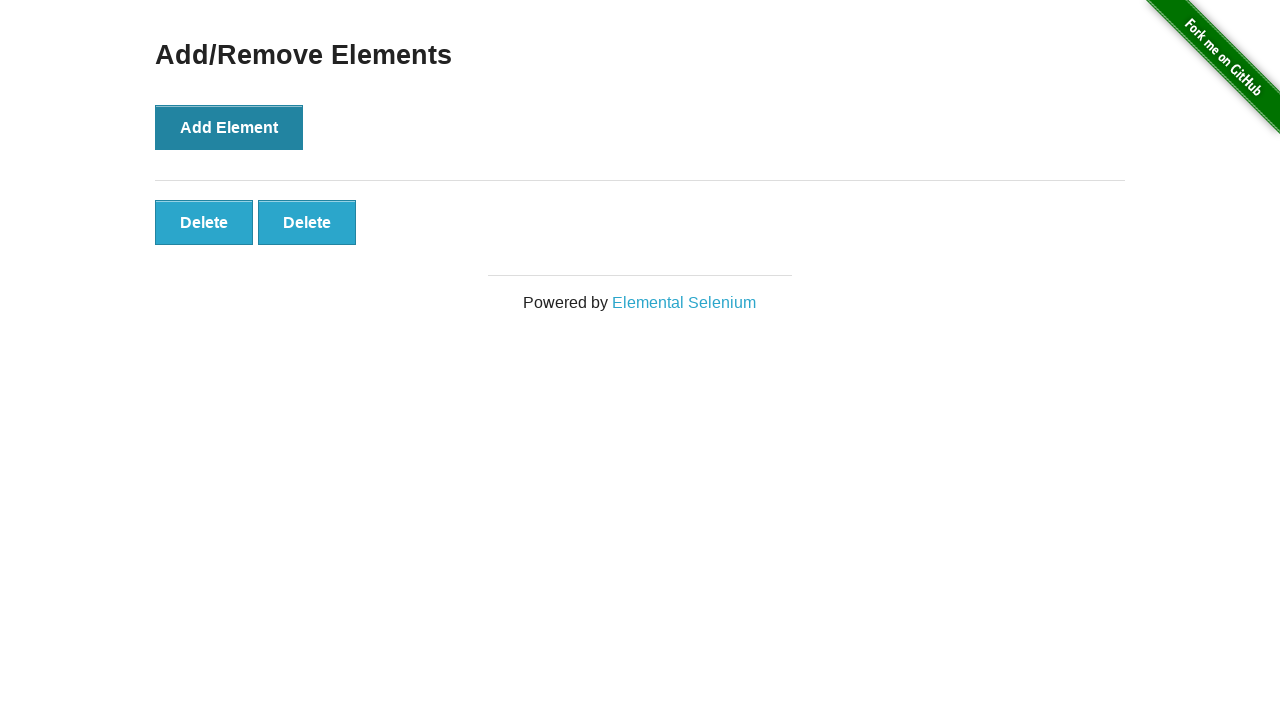

Clicked 'Add Element' button (iteration 3/70) at (229, 127) on xpath=//*[@onclick='addElement()']
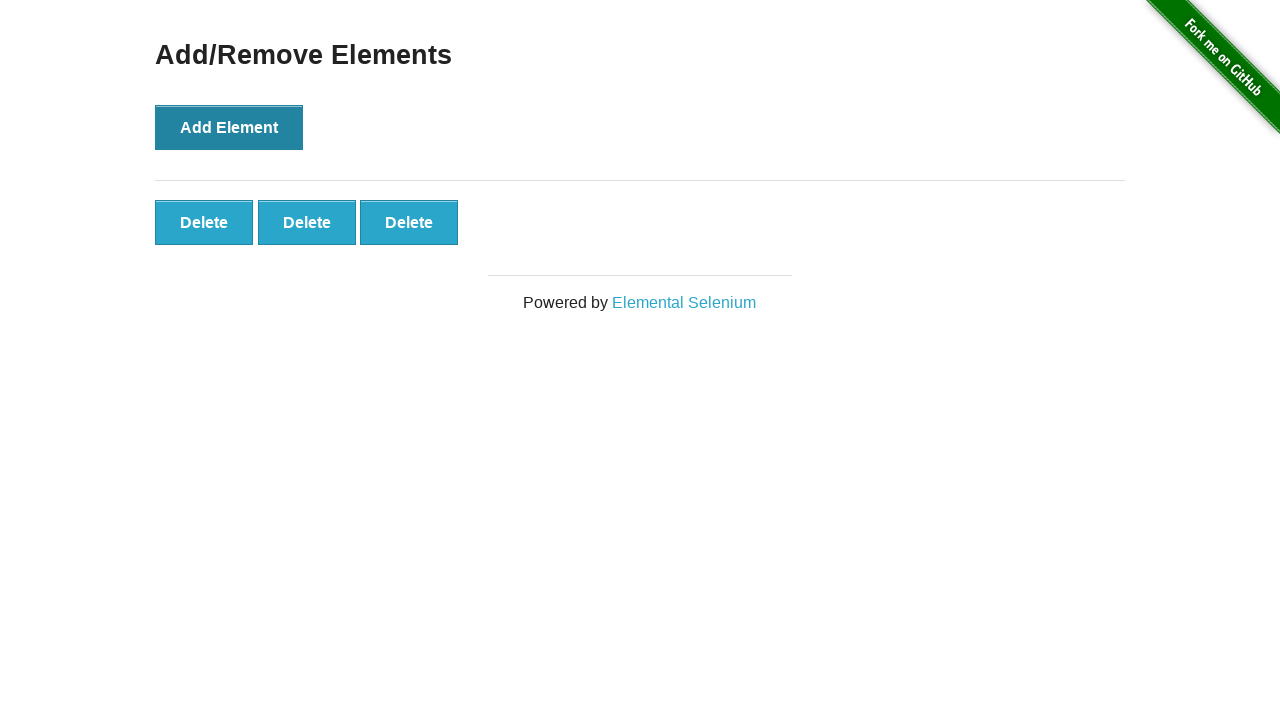

Clicked 'Add Element' button (iteration 4/70) at (229, 127) on xpath=//*[@onclick='addElement()']
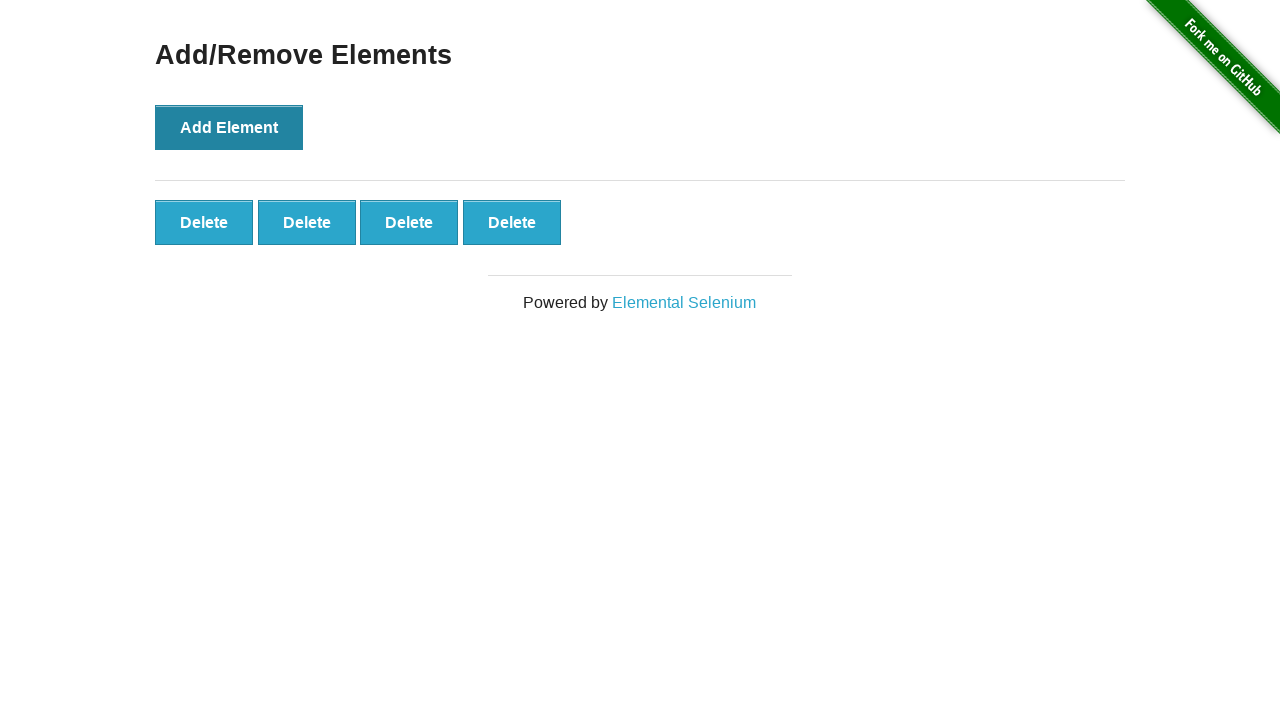

Clicked 'Add Element' button (iteration 5/70) at (229, 127) on xpath=//*[@onclick='addElement()']
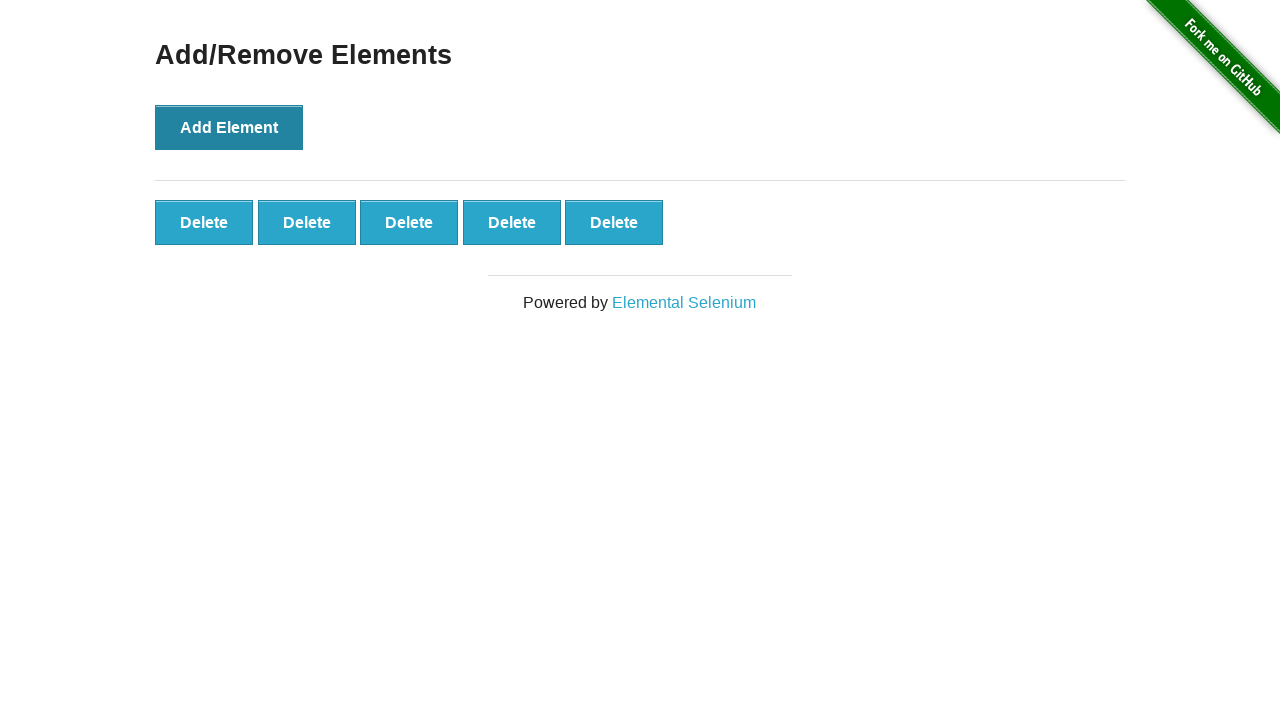

Clicked 'Add Element' button (iteration 6/70) at (229, 127) on xpath=//*[@onclick='addElement()']
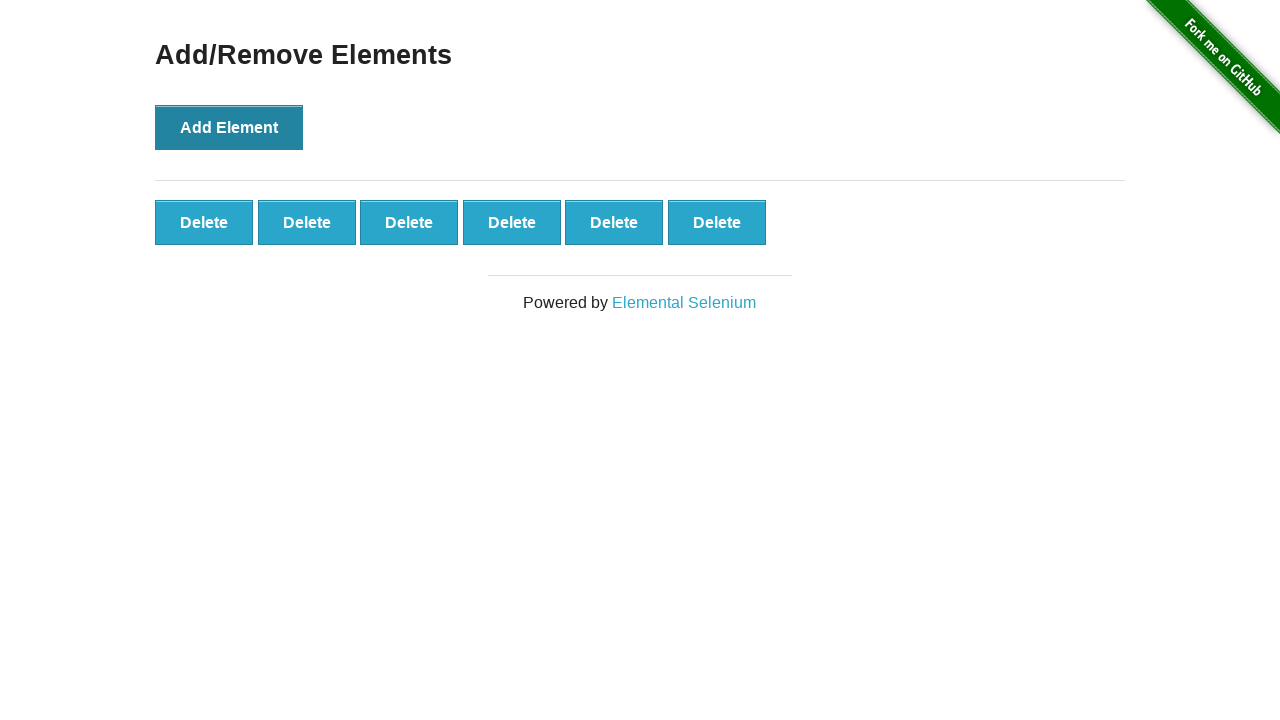

Clicked 'Add Element' button (iteration 7/70) at (229, 127) on xpath=//*[@onclick='addElement()']
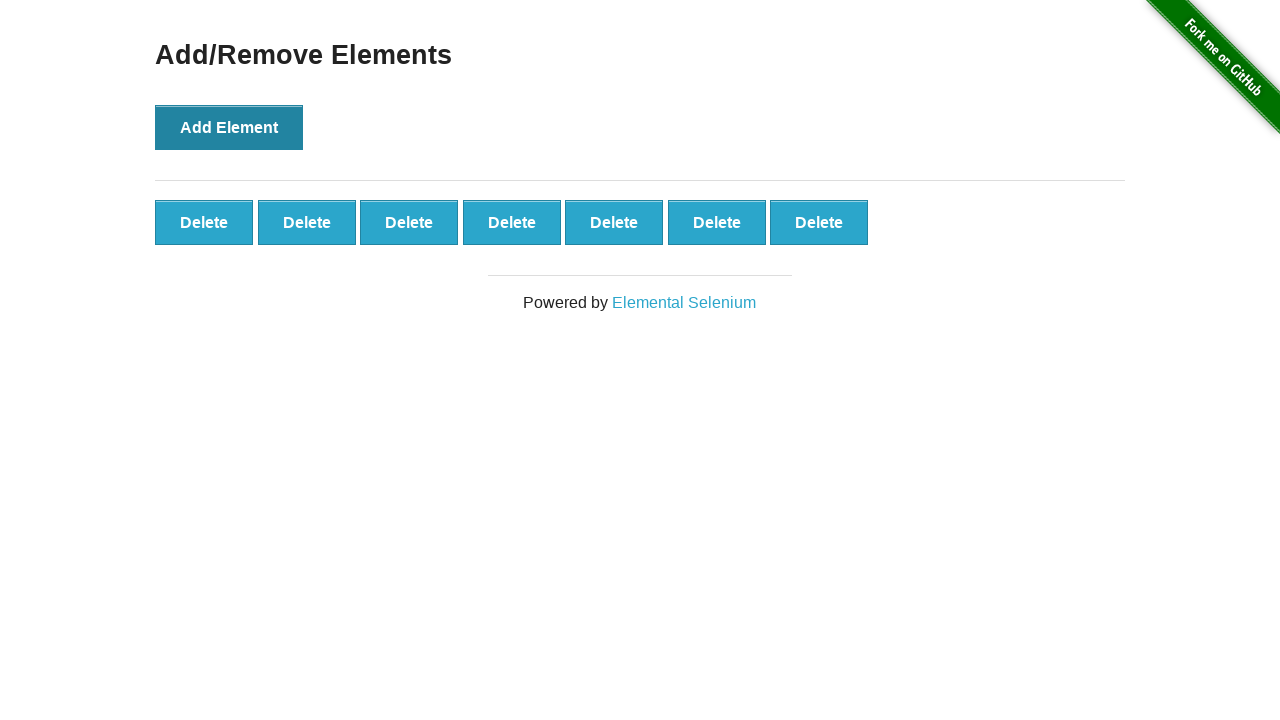

Clicked 'Add Element' button (iteration 8/70) at (229, 127) on xpath=//*[@onclick='addElement()']
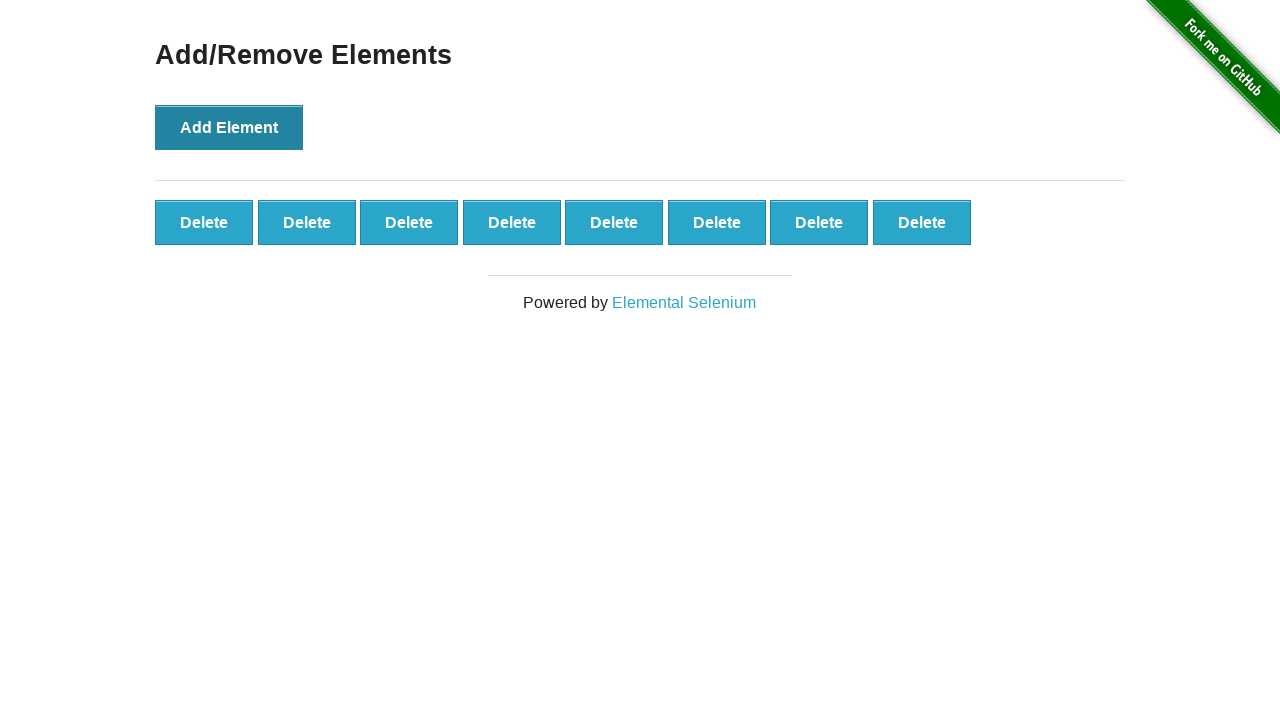

Clicked 'Add Element' button (iteration 9/70) at (229, 127) on xpath=//*[@onclick='addElement()']
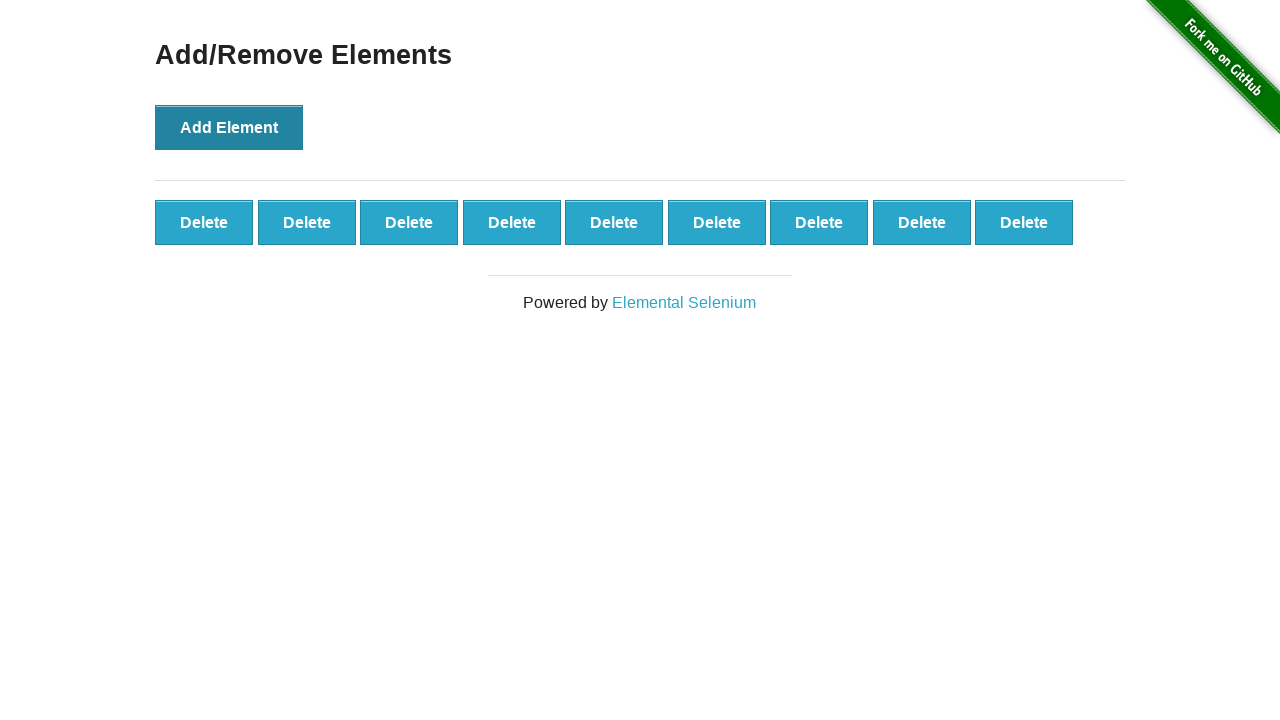

Clicked 'Add Element' button (iteration 10/70) at (229, 127) on xpath=//*[@onclick='addElement()']
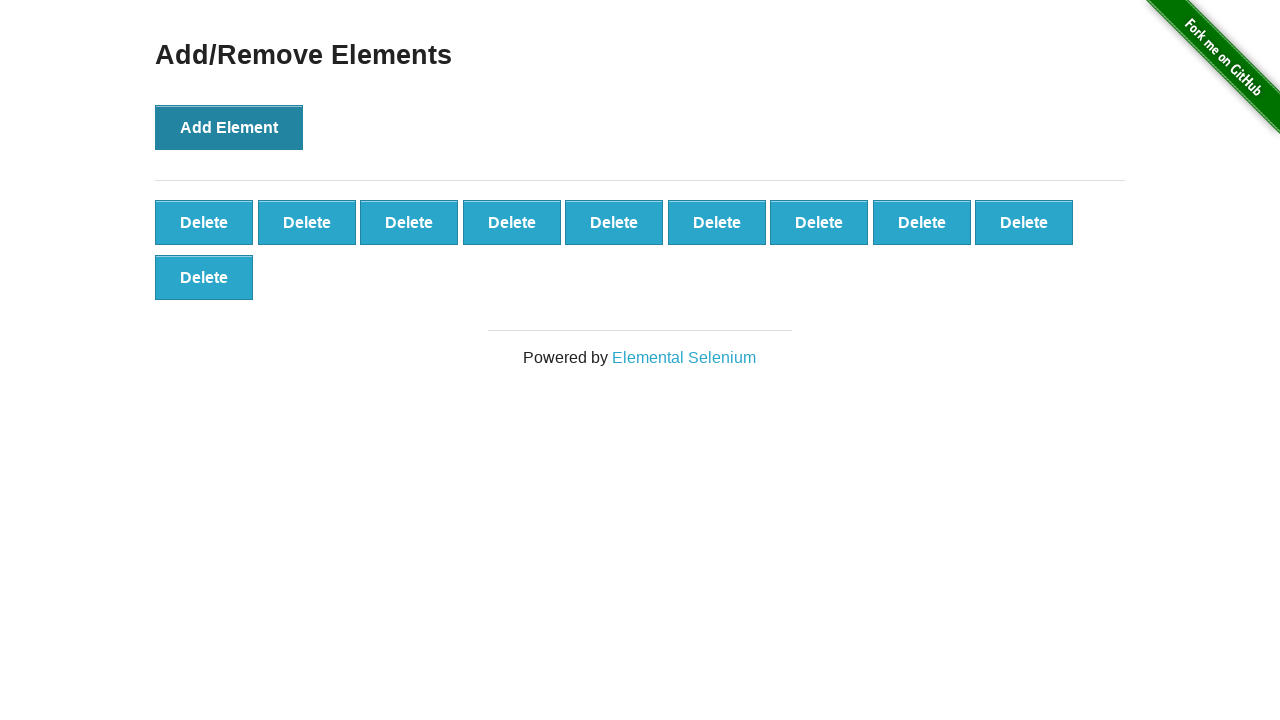

Clicked 'Add Element' button (iteration 11/70) at (229, 127) on xpath=//*[@onclick='addElement()']
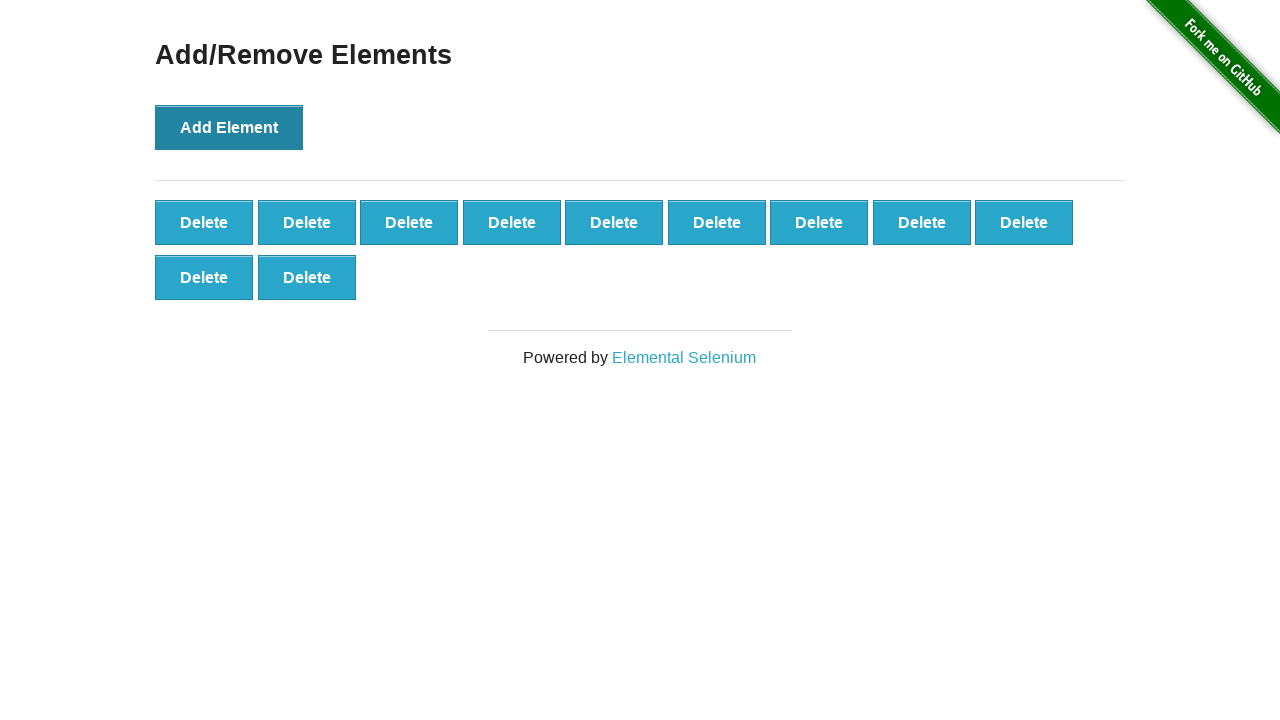

Clicked 'Add Element' button (iteration 12/70) at (229, 127) on xpath=//*[@onclick='addElement()']
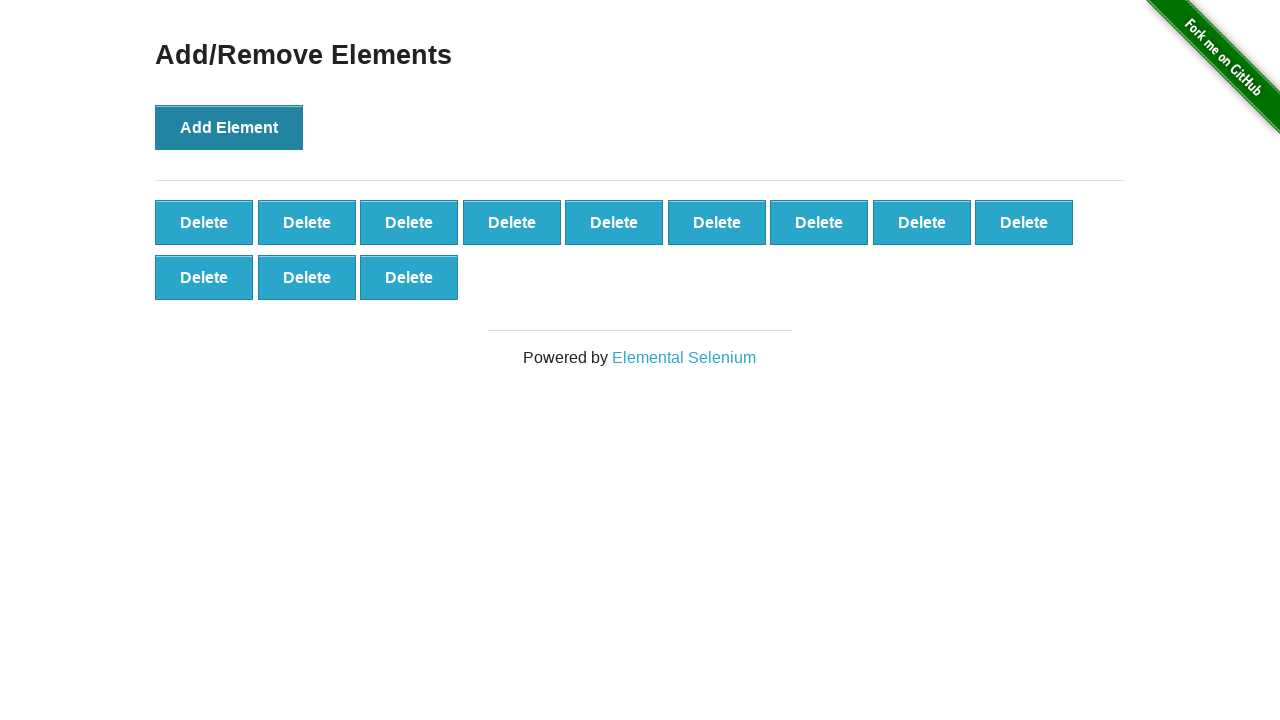

Clicked 'Add Element' button (iteration 13/70) at (229, 127) on xpath=//*[@onclick='addElement()']
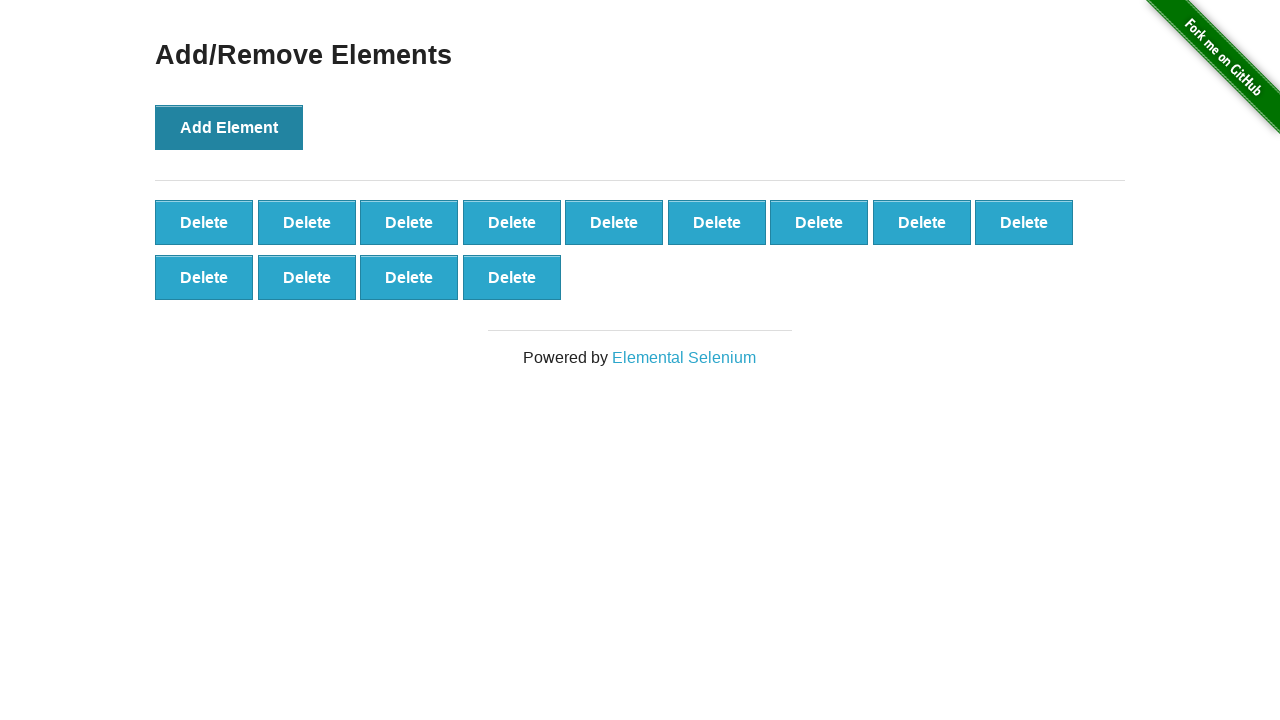

Clicked 'Add Element' button (iteration 14/70) at (229, 127) on xpath=//*[@onclick='addElement()']
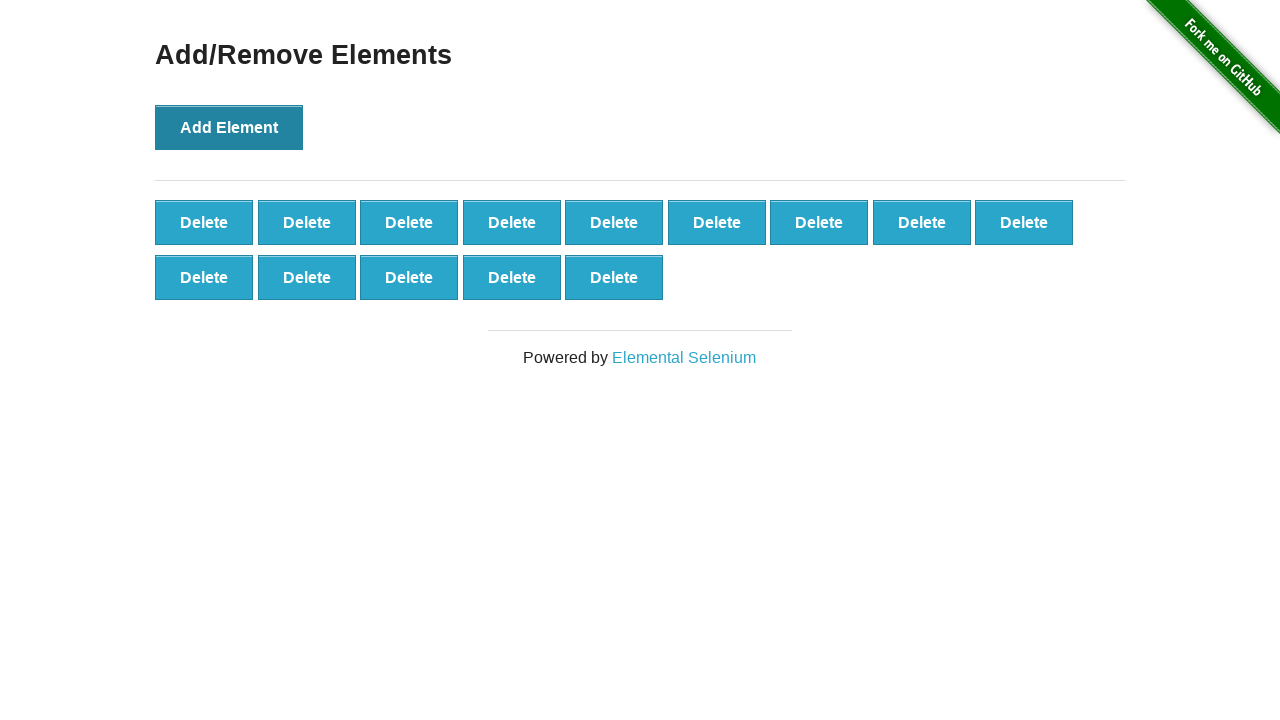

Clicked 'Add Element' button (iteration 15/70) at (229, 127) on xpath=//*[@onclick='addElement()']
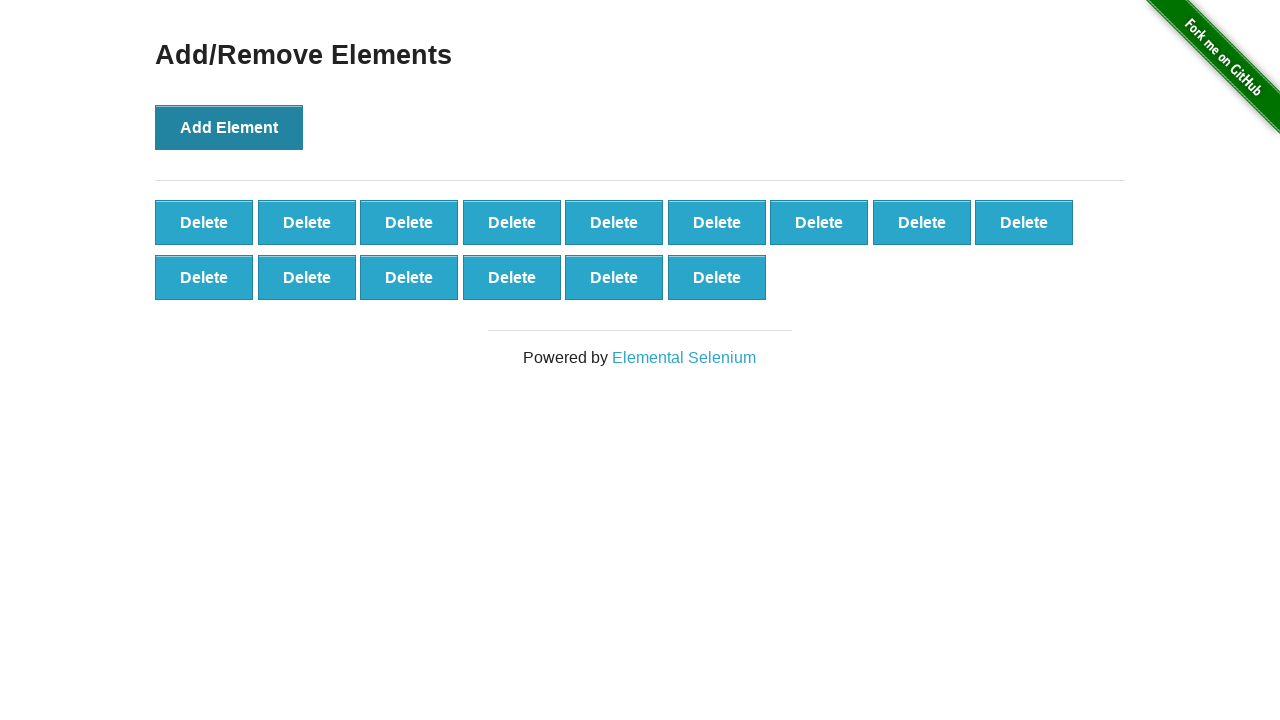

Clicked 'Add Element' button (iteration 16/70) at (229, 127) on xpath=//*[@onclick='addElement()']
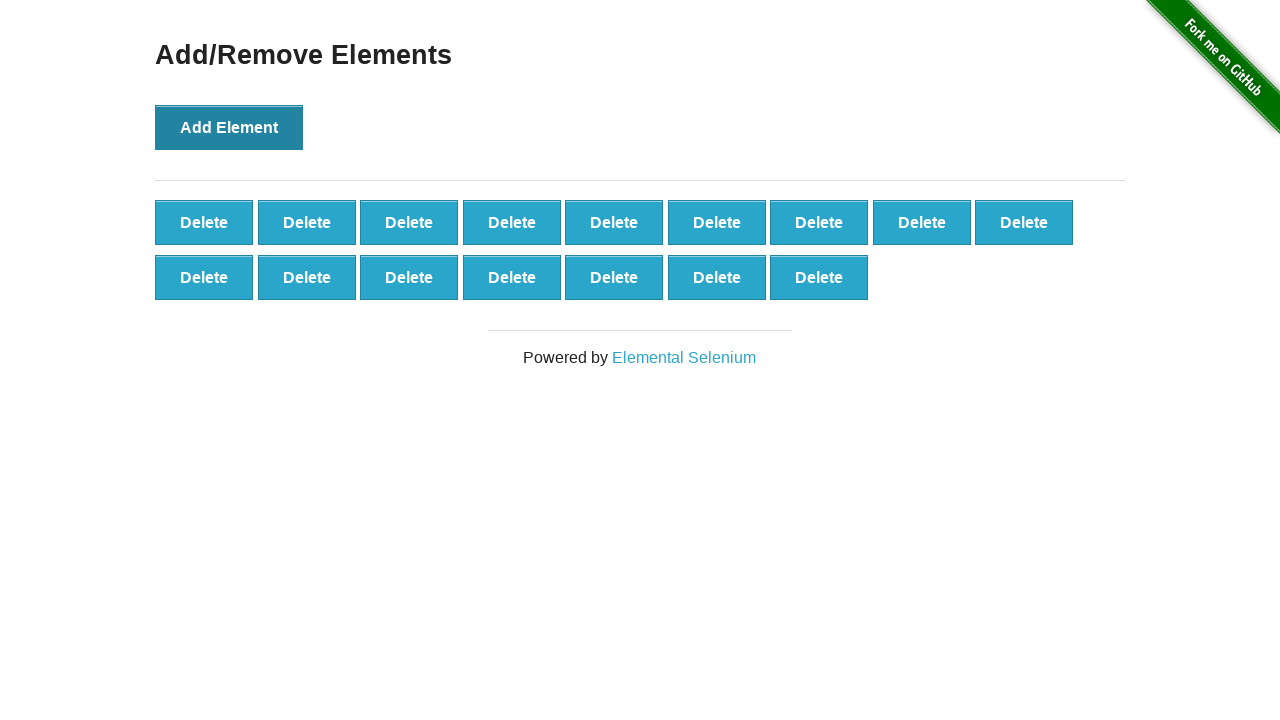

Clicked 'Add Element' button (iteration 17/70) at (229, 127) on xpath=//*[@onclick='addElement()']
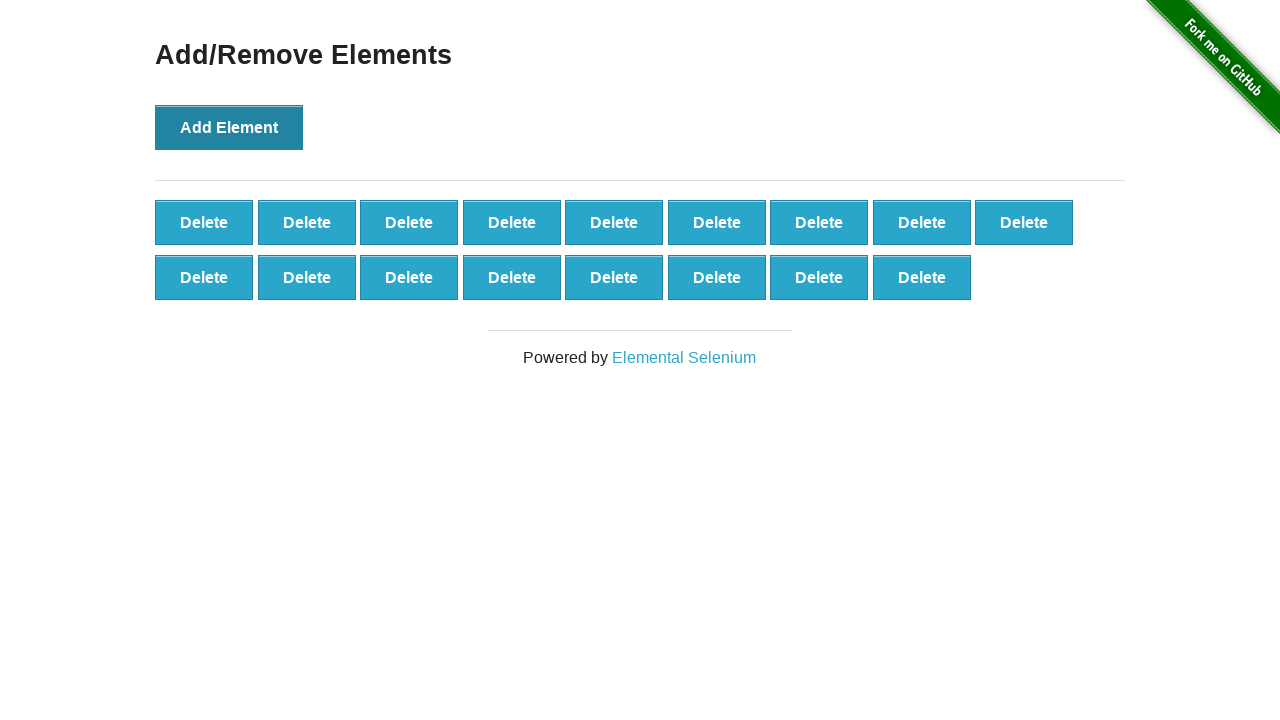

Clicked 'Add Element' button (iteration 18/70) at (229, 127) on xpath=//*[@onclick='addElement()']
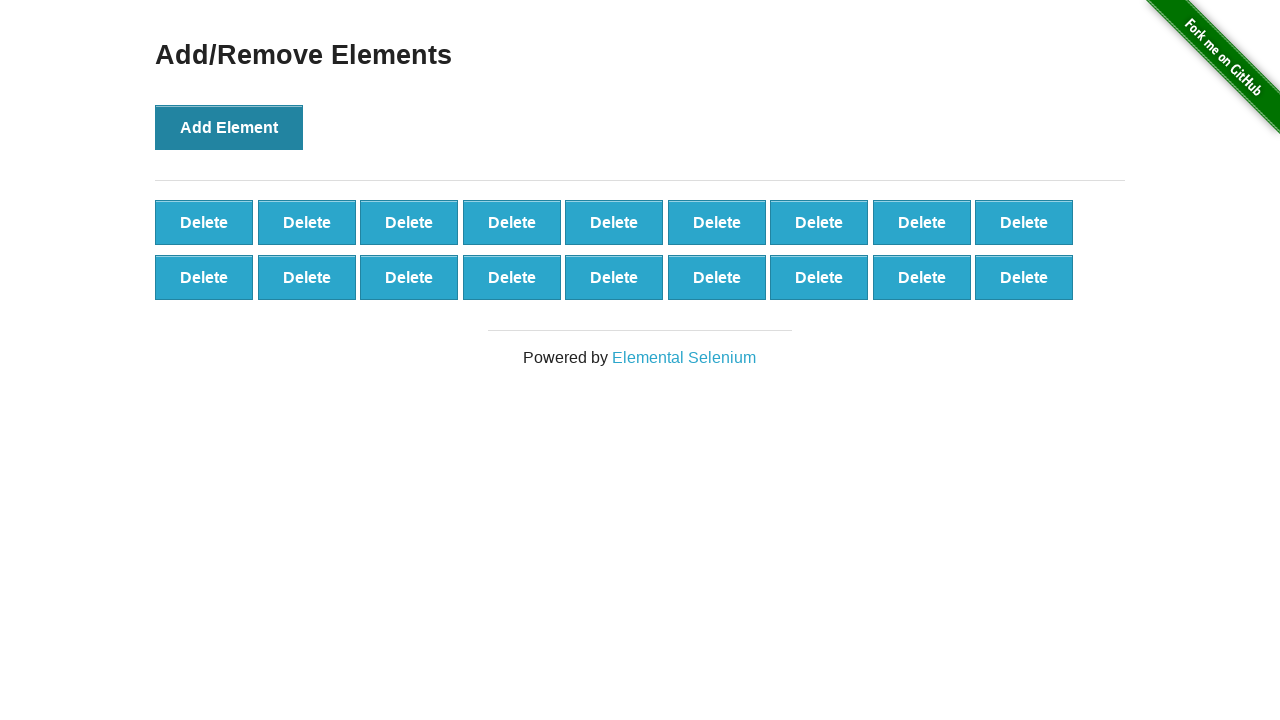

Clicked 'Add Element' button (iteration 19/70) at (229, 127) on xpath=//*[@onclick='addElement()']
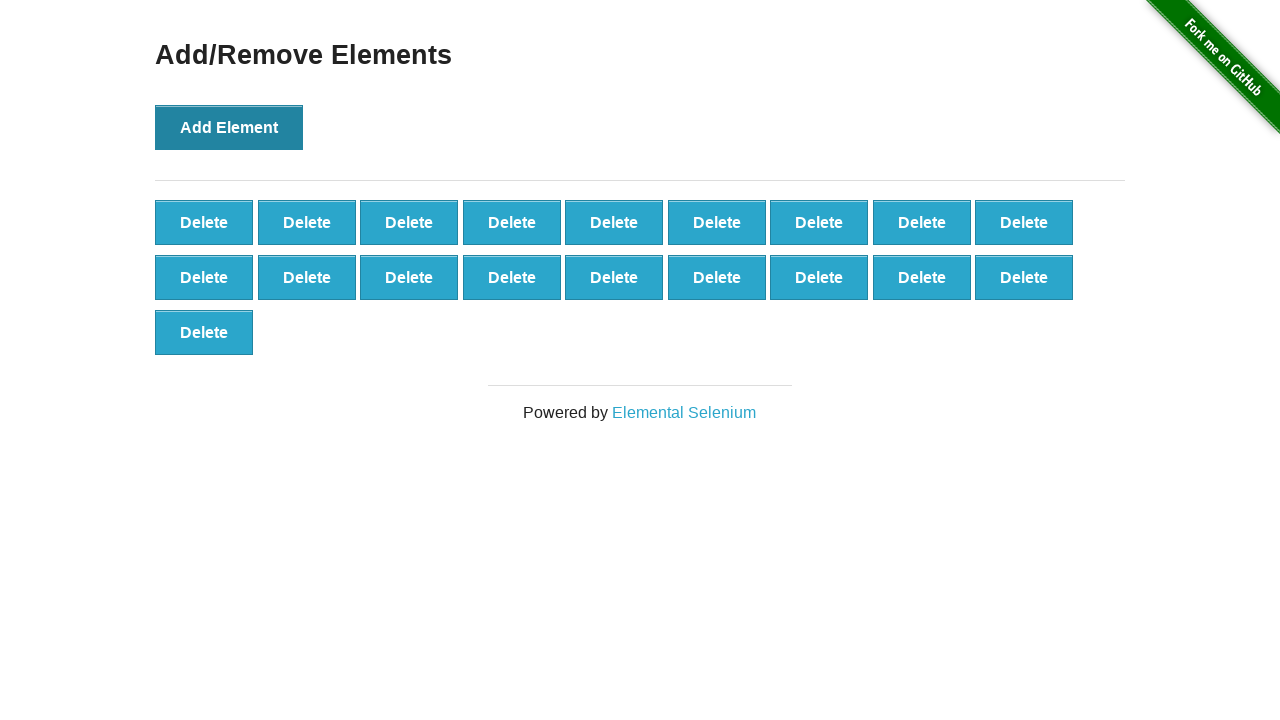

Clicked 'Add Element' button (iteration 20/70) at (229, 127) on xpath=//*[@onclick='addElement()']
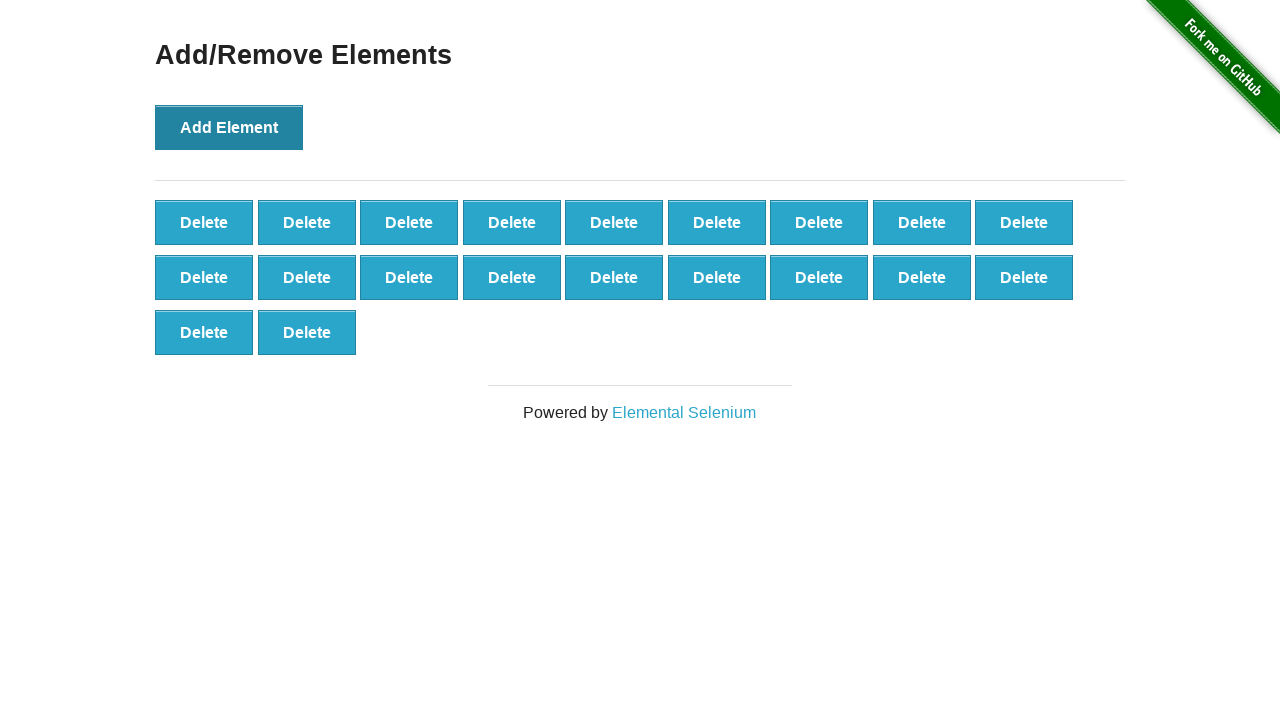

Clicked 'Add Element' button (iteration 21/70) at (229, 127) on xpath=//*[@onclick='addElement()']
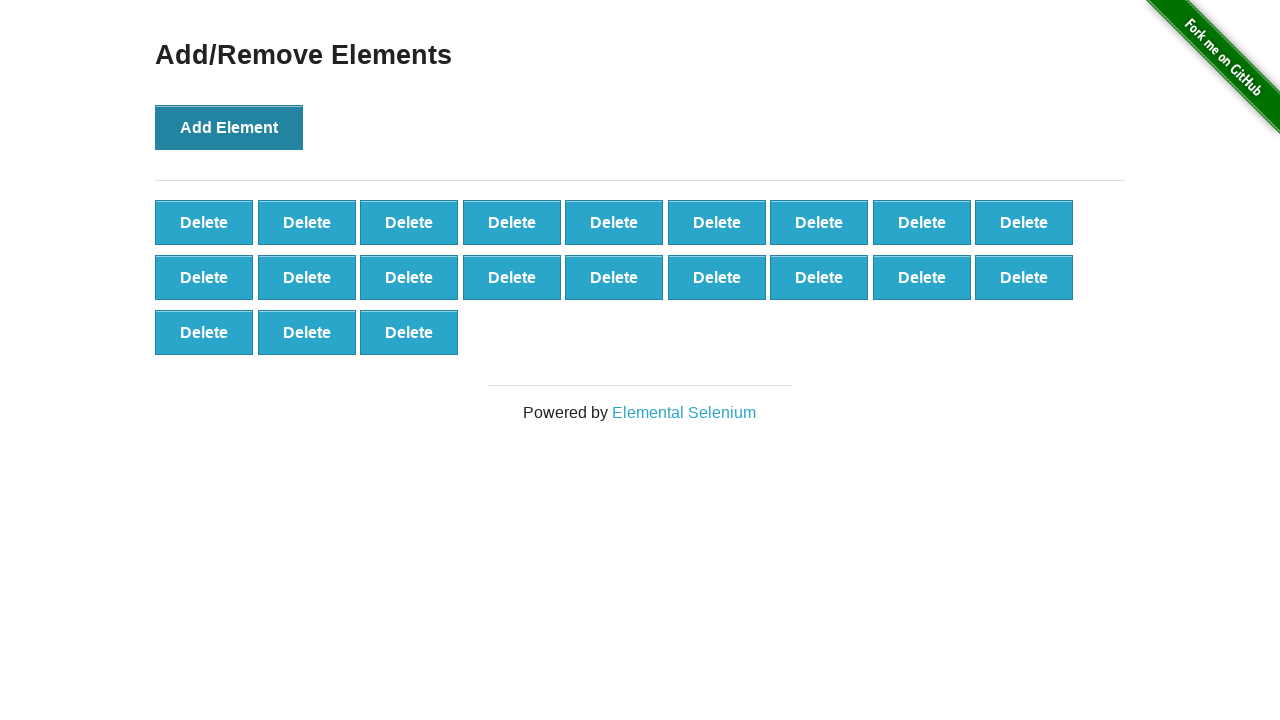

Clicked 'Add Element' button (iteration 22/70) at (229, 127) on xpath=//*[@onclick='addElement()']
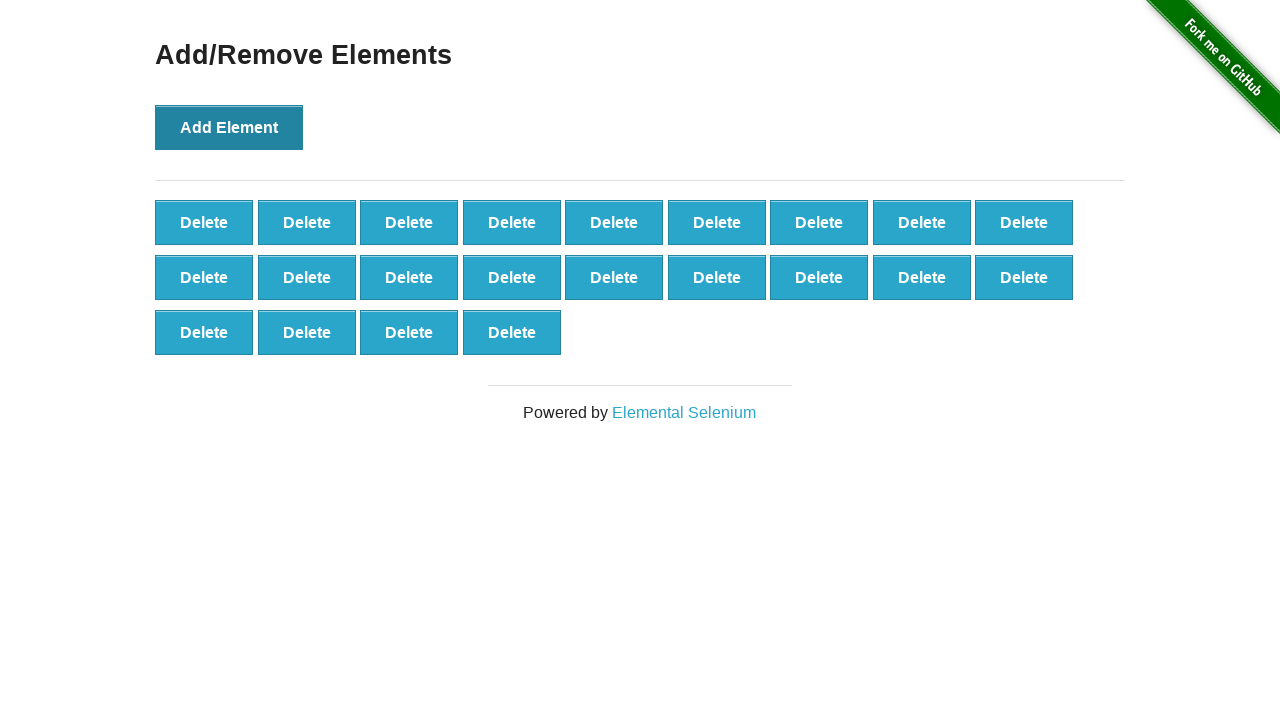

Clicked 'Add Element' button (iteration 23/70) at (229, 127) on xpath=//*[@onclick='addElement()']
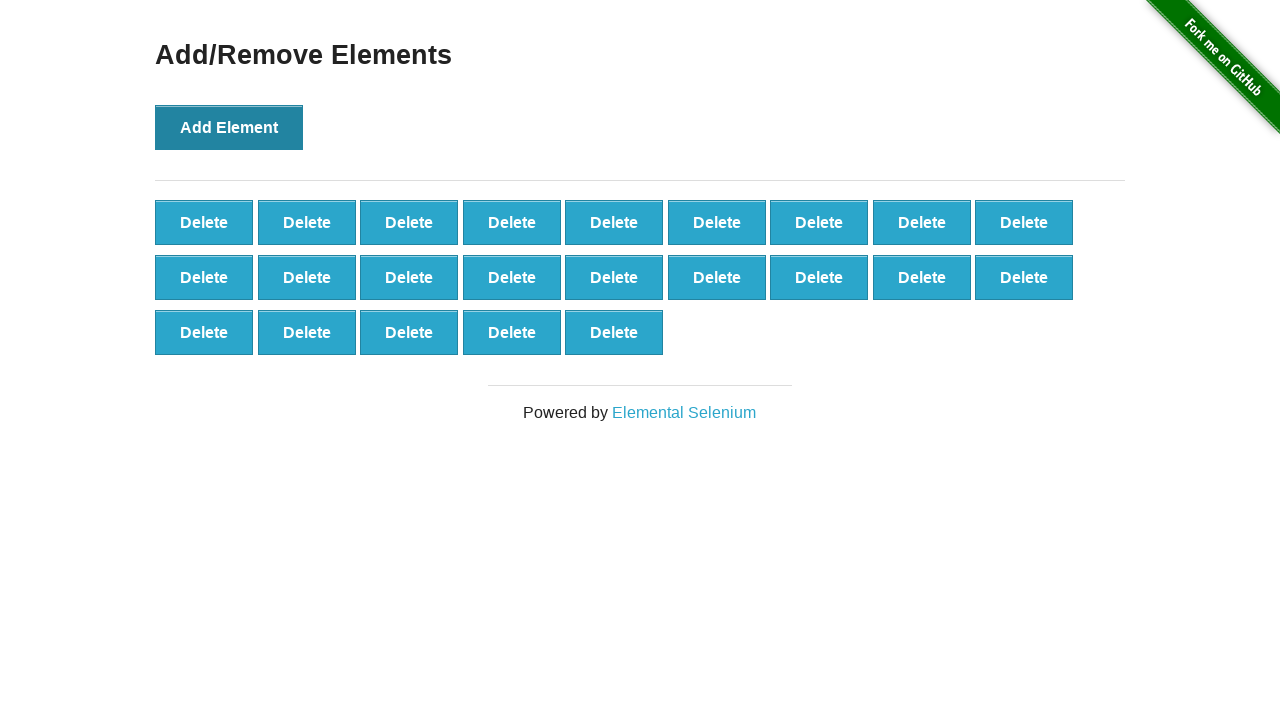

Clicked 'Add Element' button (iteration 24/70) at (229, 127) on xpath=//*[@onclick='addElement()']
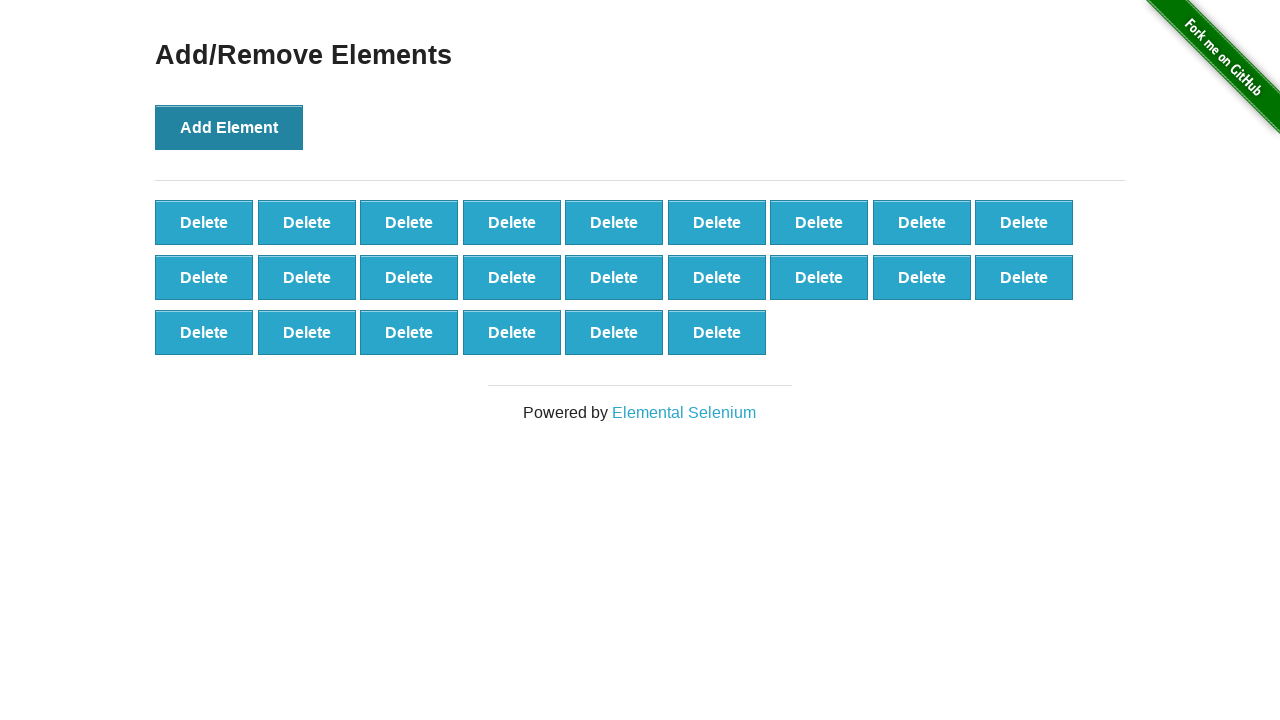

Clicked 'Add Element' button (iteration 25/70) at (229, 127) on xpath=//*[@onclick='addElement()']
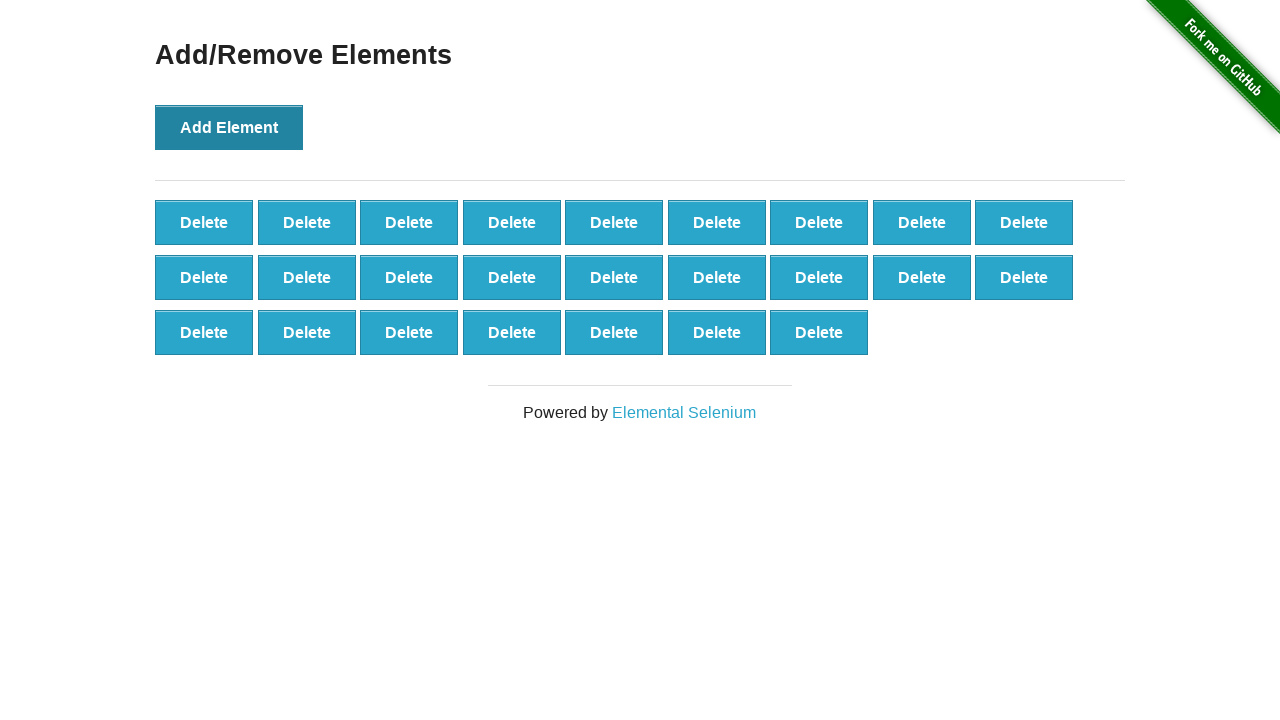

Clicked 'Add Element' button (iteration 26/70) at (229, 127) on xpath=//*[@onclick='addElement()']
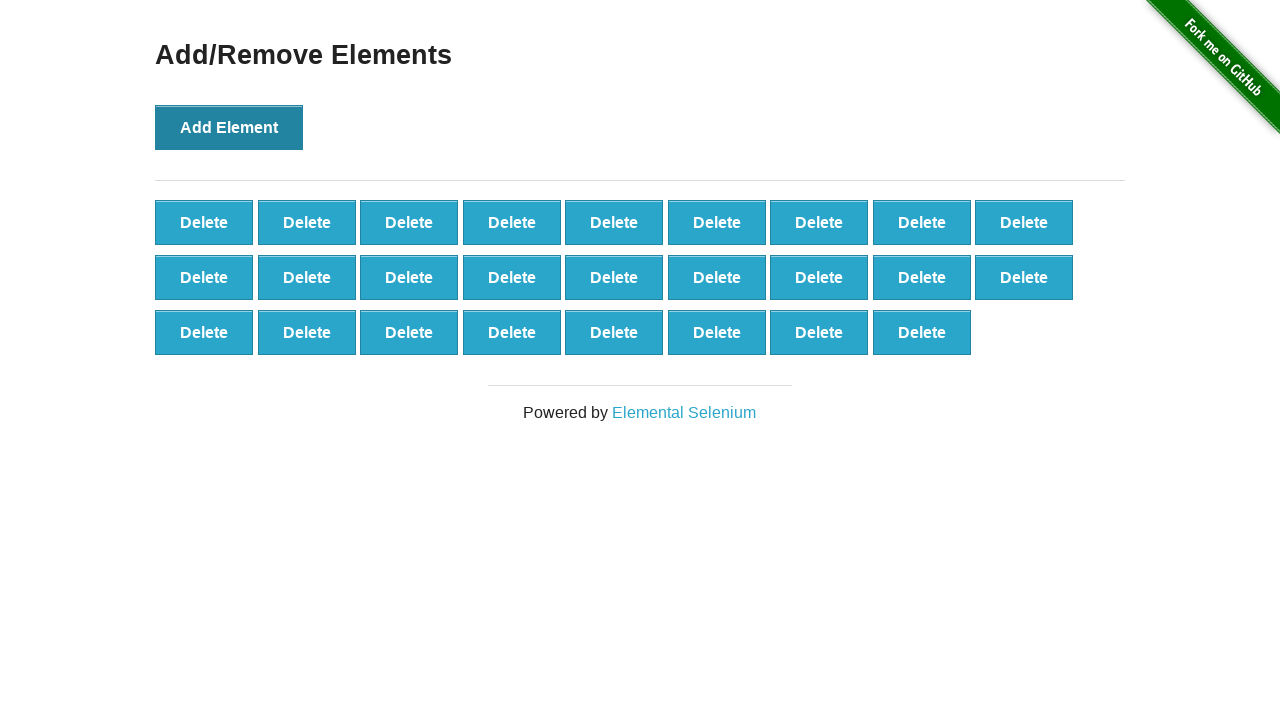

Clicked 'Add Element' button (iteration 27/70) at (229, 127) on xpath=//*[@onclick='addElement()']
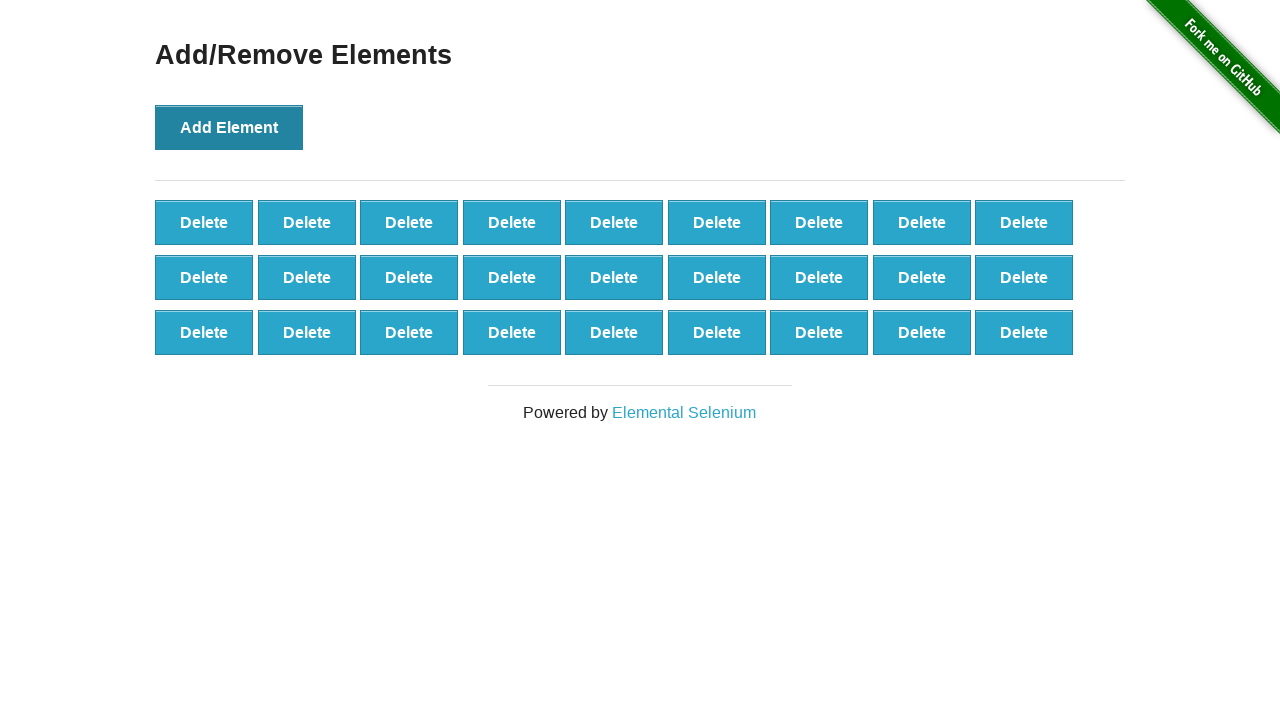

Clicked 'Add Element' button (iteration 28/70) at (229, 127) on xpath=//*[@onclick='addElement()']
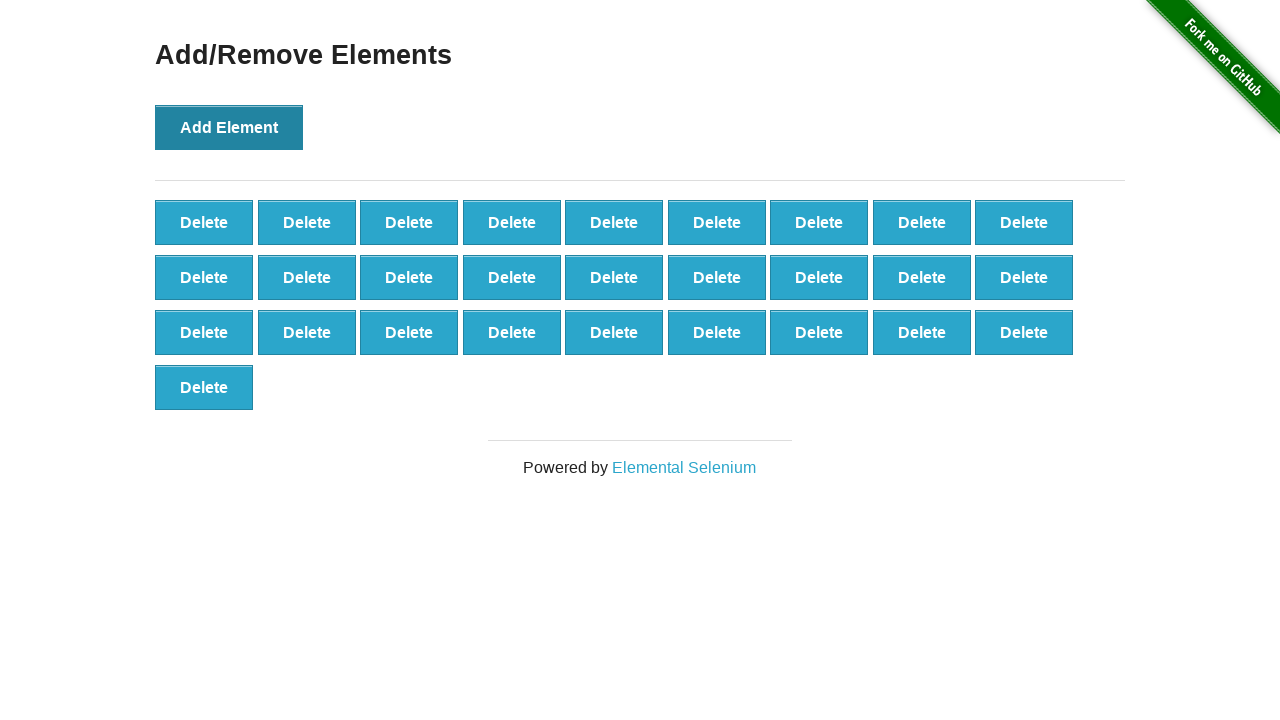

Clicked 'Add Element' button (iteration 29/70) at (229, 127) on xpath=//*[@onclick='addElement()']
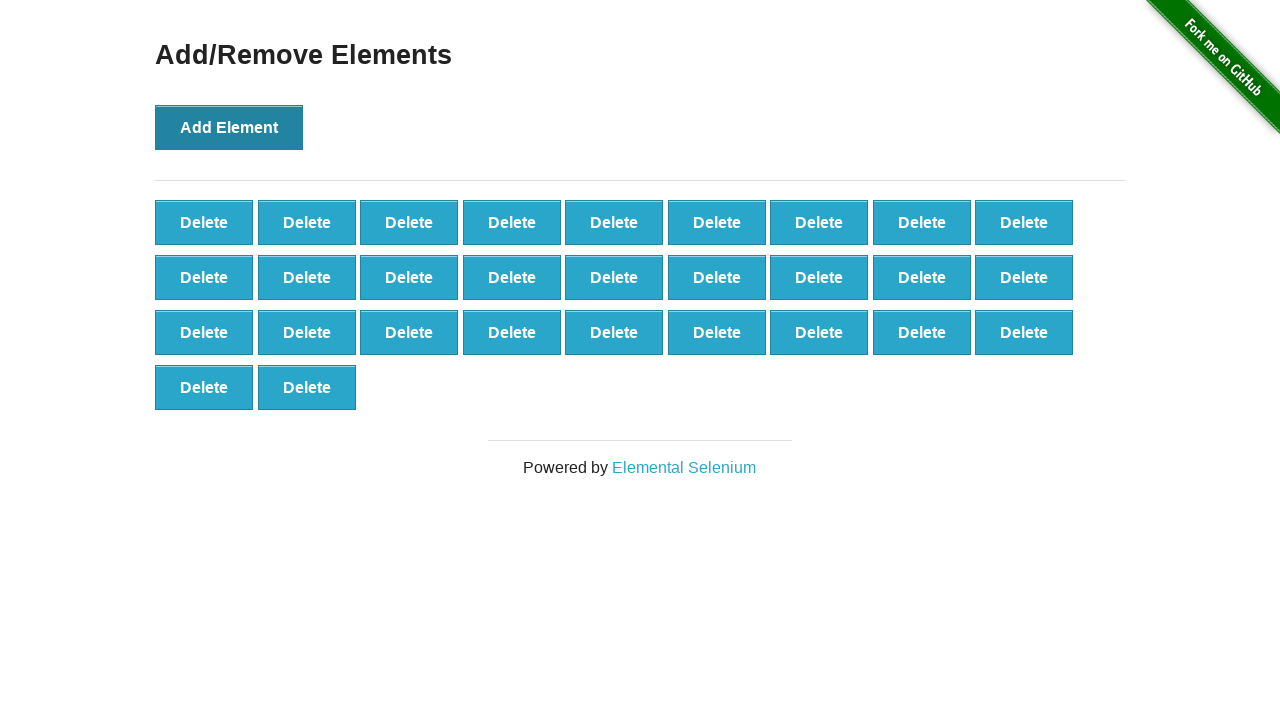

Clicked 'Add Element' button (iteration 30/70) at (229, 127) on xpath=//*[@onclick='addElement()']
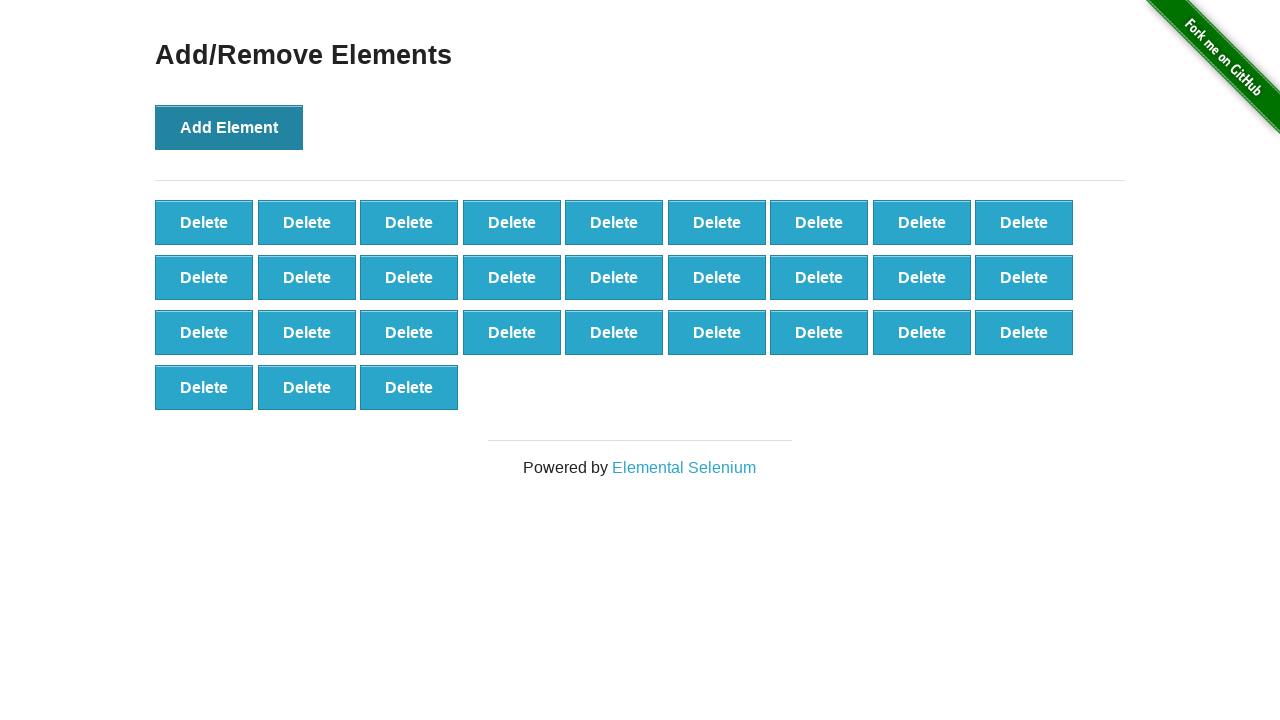

Clicked 'Add Element' button (iteration 31/70) at (229, 127) on xpath=//*[@onclick='addElement()']
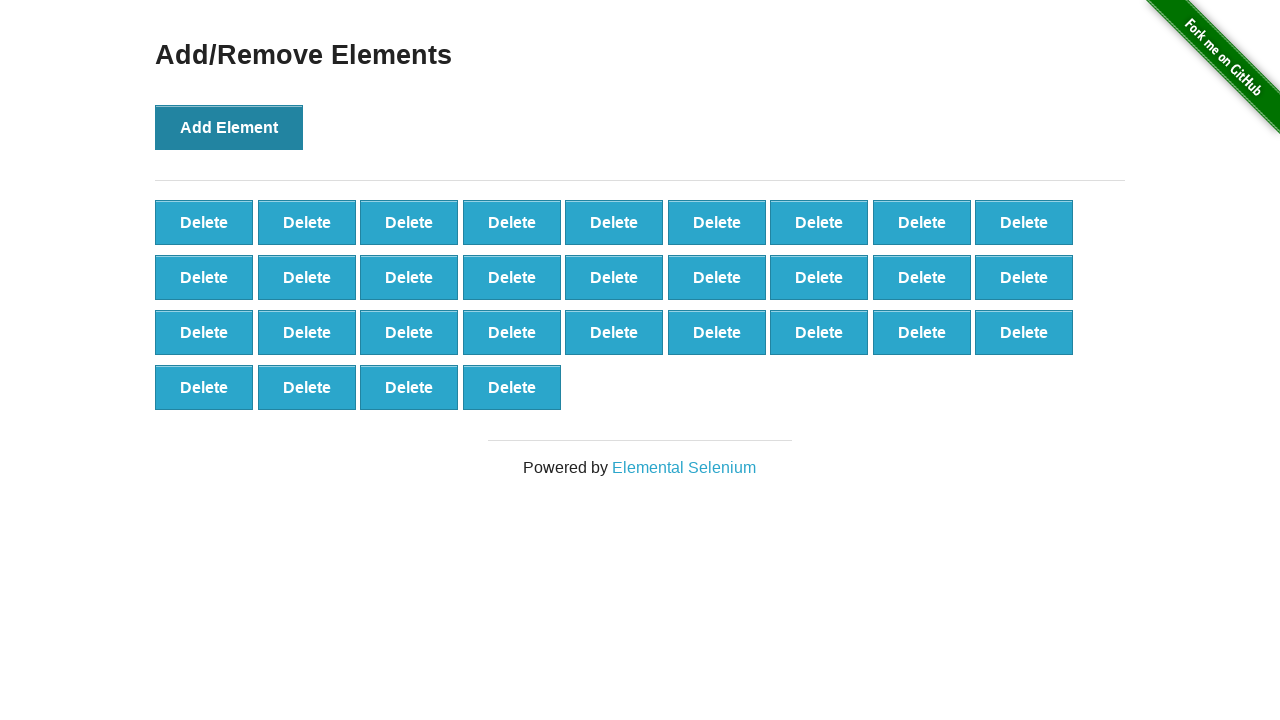

Clicked 'Add Element' button (iteration 32/70) at (229, 127) on xpath=//*[@onclick='addElement()']
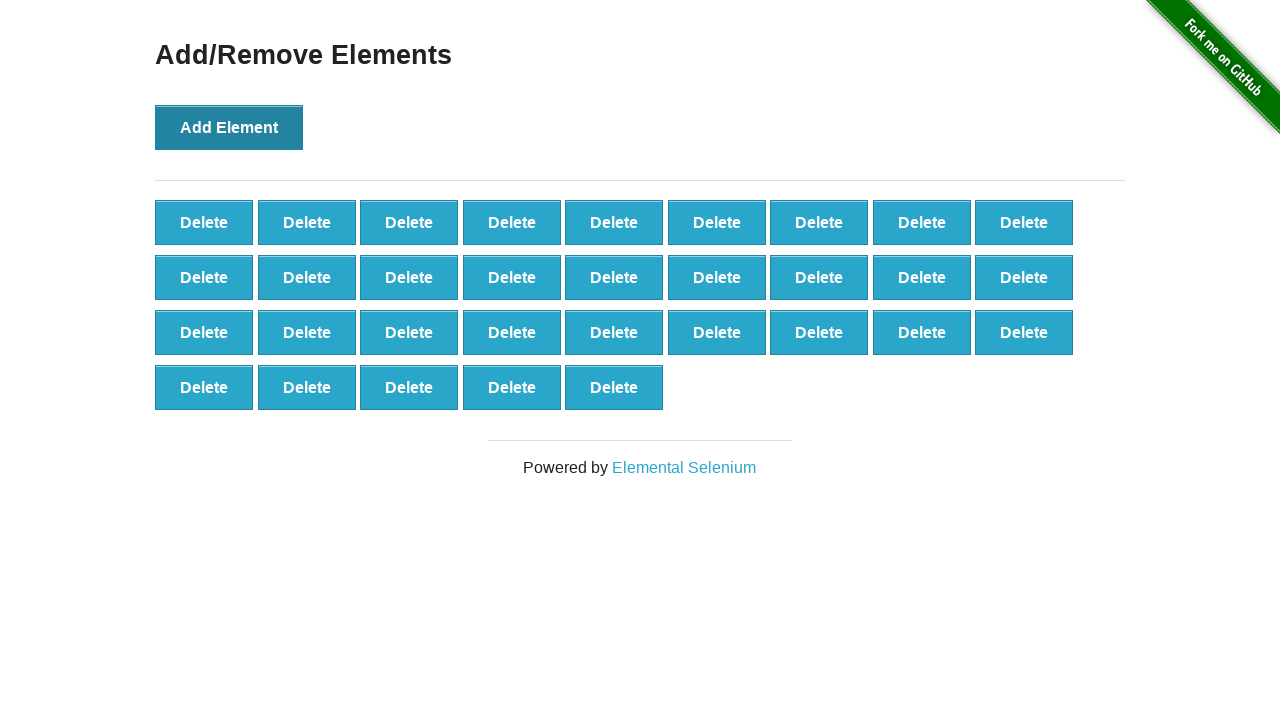

Clicked 'Add Element' button (iteration 33/70) at (229, 127) on xpath=//*[@onclick='addElement()']
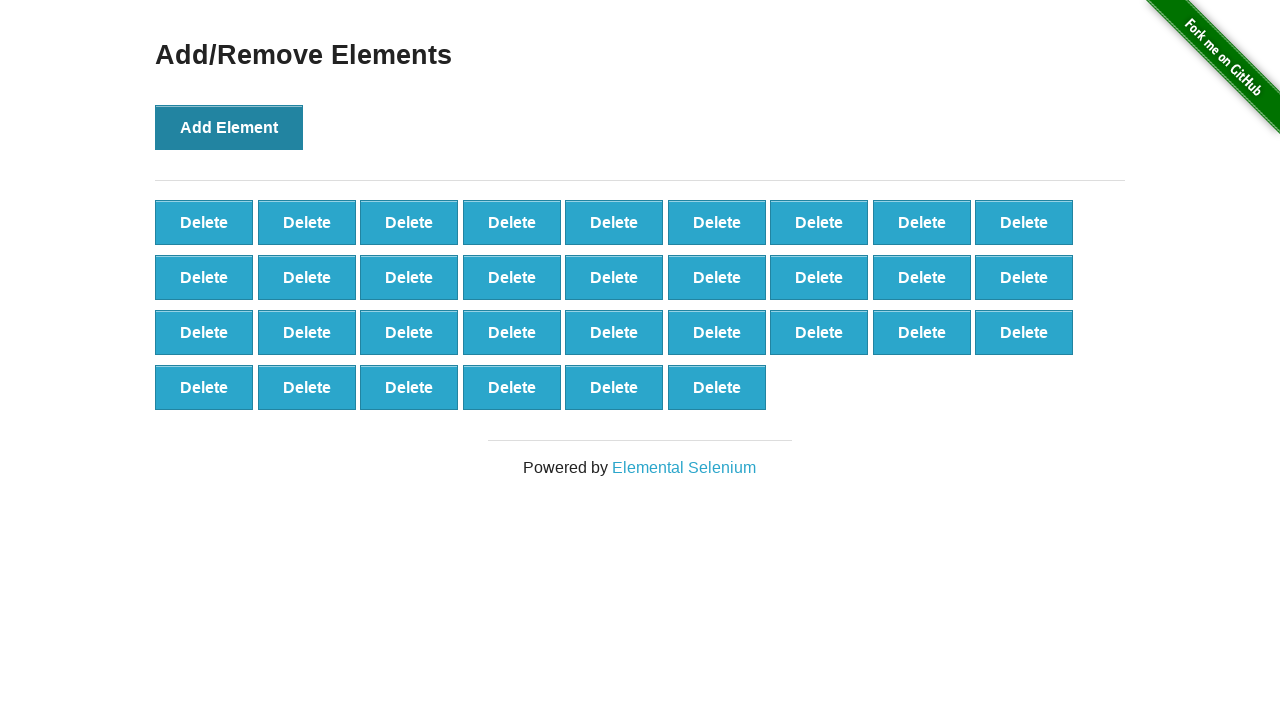

Clicked 'Add Element' button (iteration 34/70) at (229, 127) on xpath=//*[@onclick='addElement()']
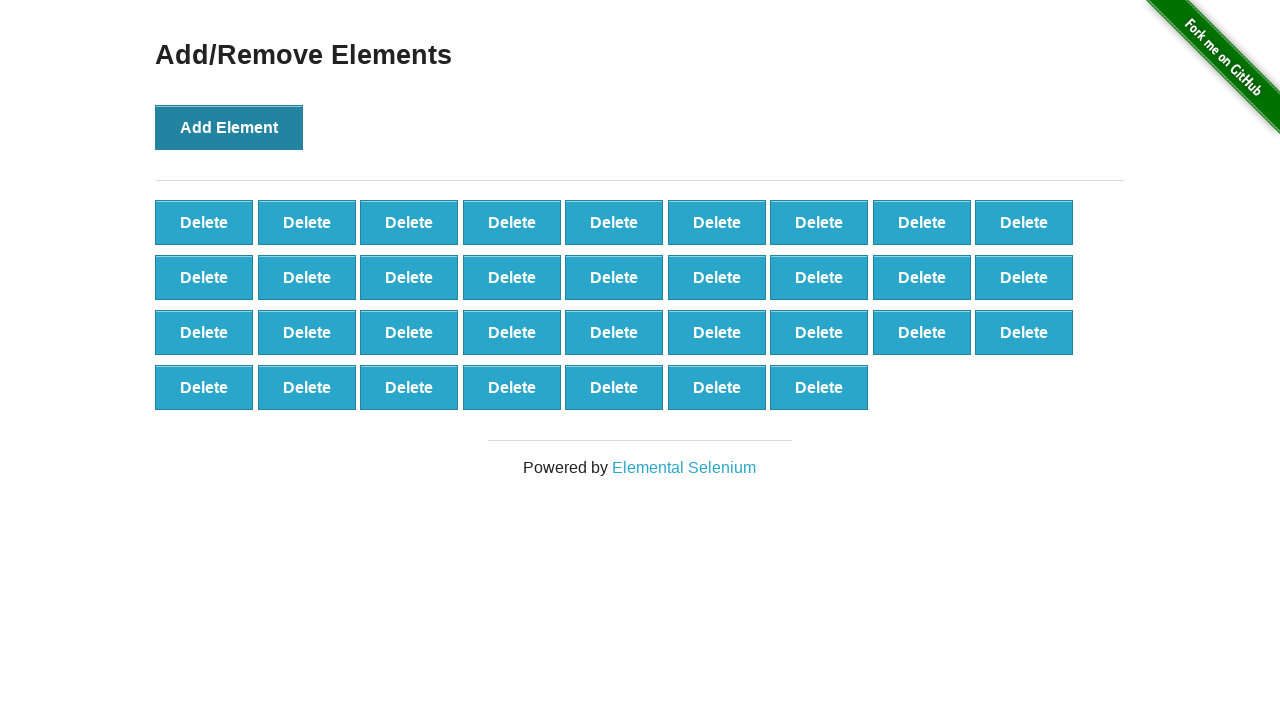

Clicked 'Add Element' button (iteration 35/70) at (229, 127) on xpath=//*[@onclick='addElement()']
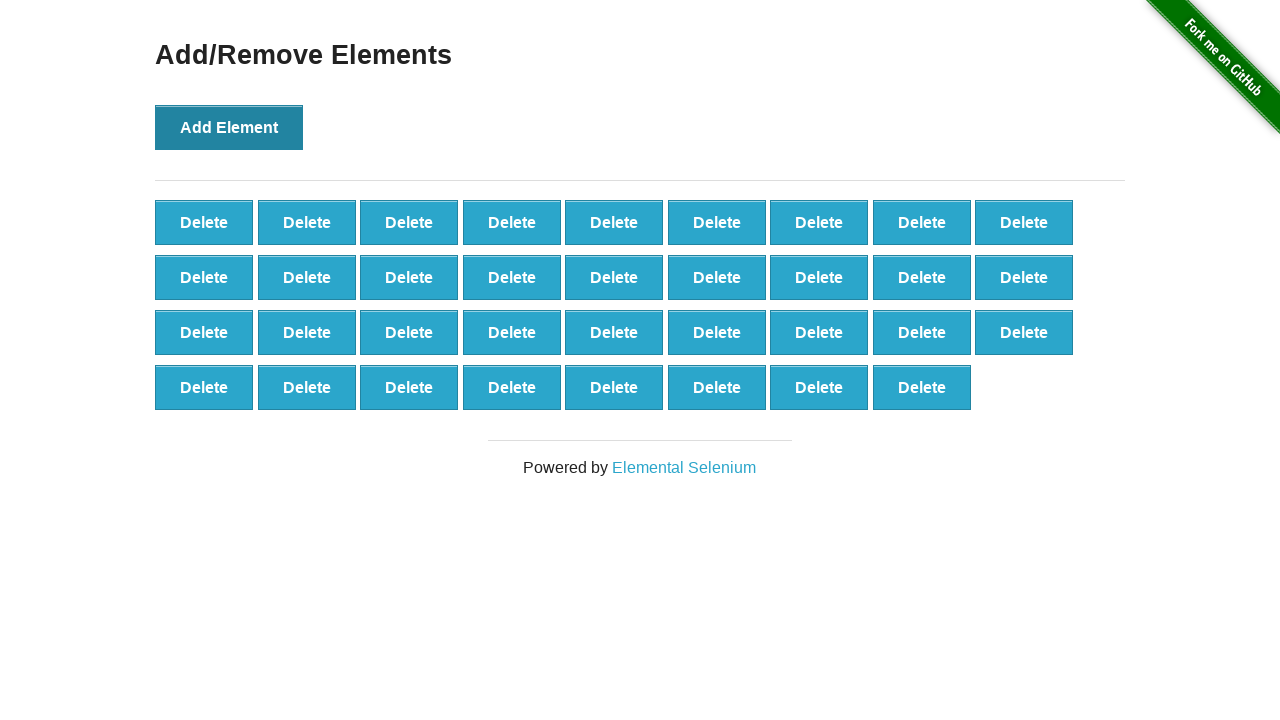

Clicked 'Add Element' button (iteration 36/70) at (229, 127) on xpath=//*[@onclick='addElement()']
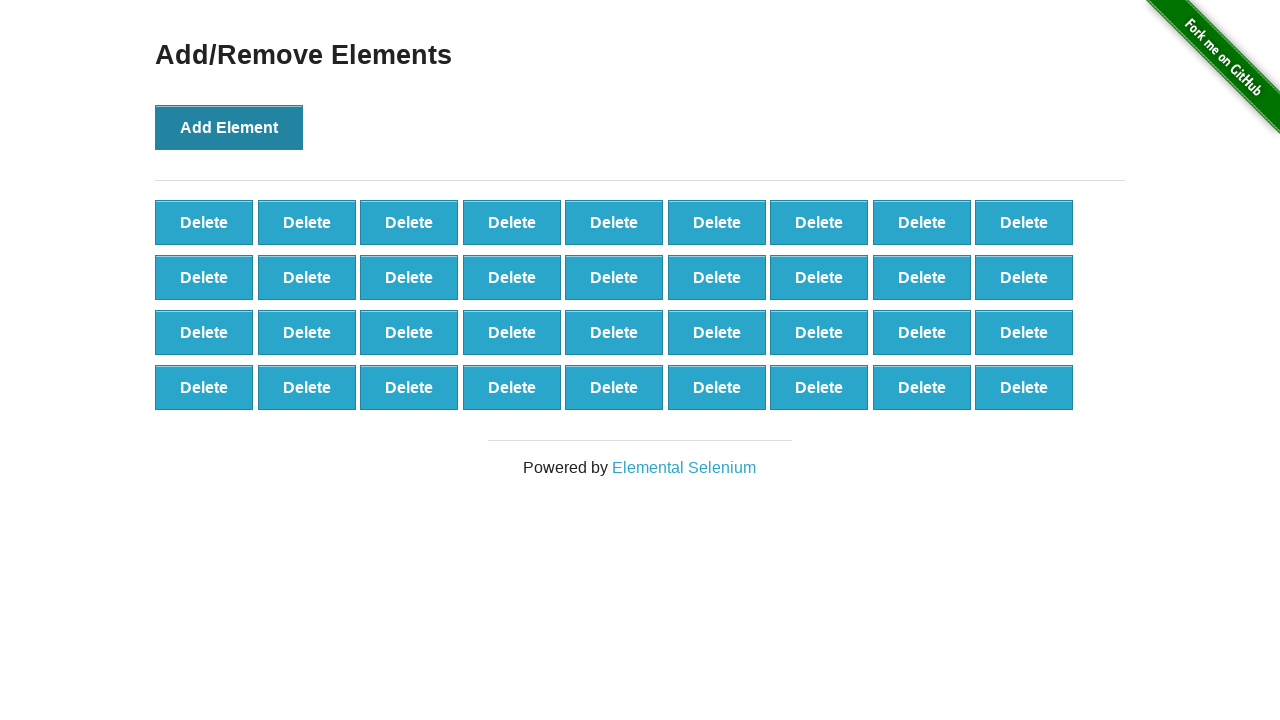

Clicked 'Add Element' button (iteration 37/70) at (229, 127) on xpath=//*[@onclick='addElement()']
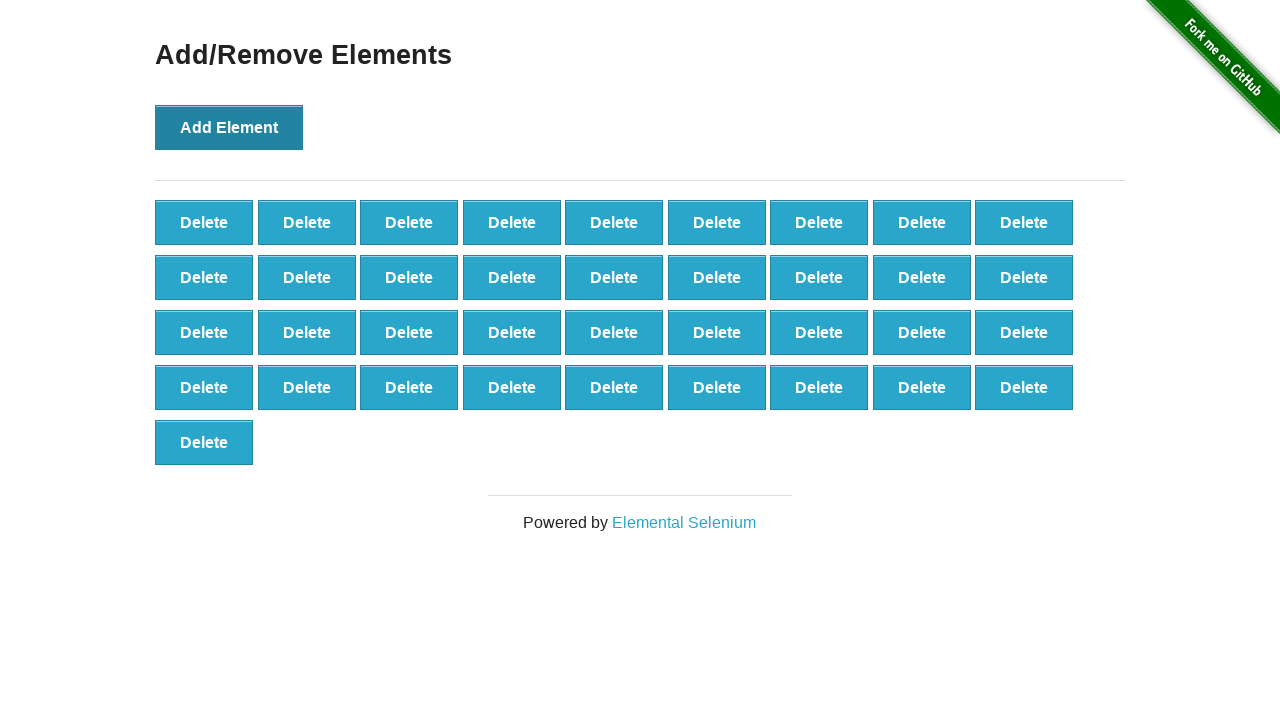

Clicked 'Add Element' button (iteration 38/70) at (229, 127) on xpath=//*[@onclick='addElement()']
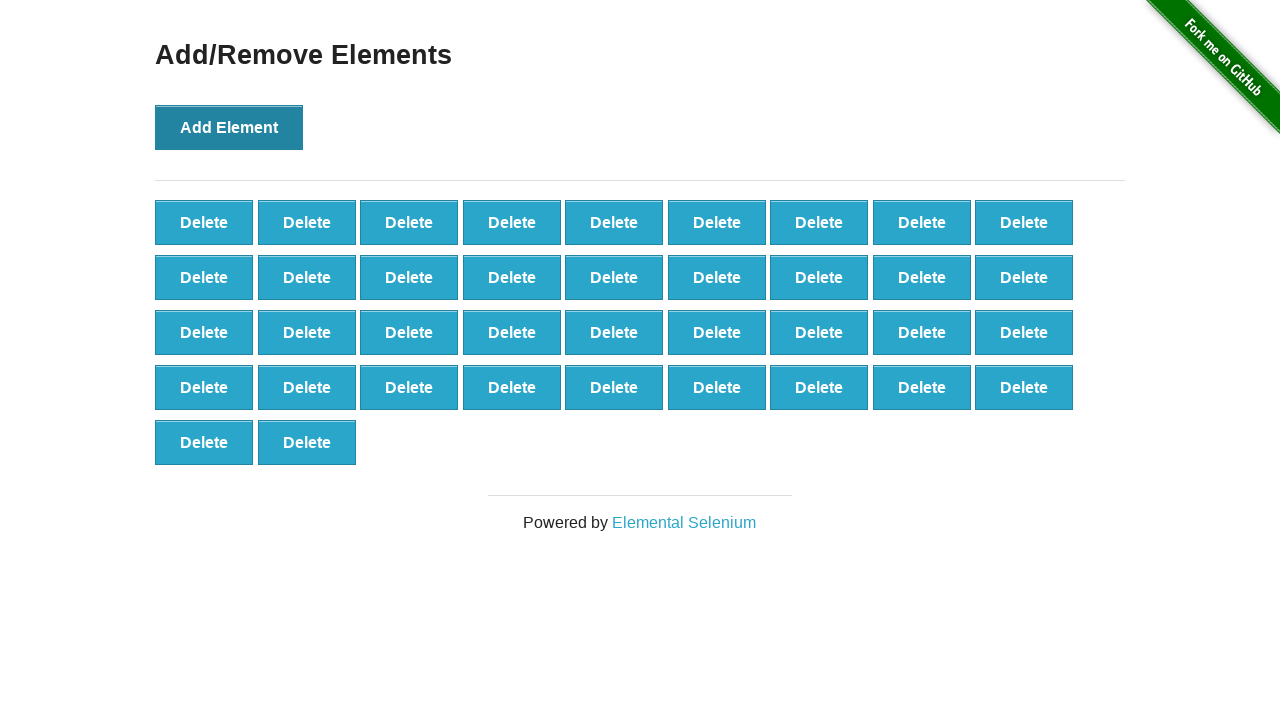

Clicked 'Add Element' button (iteration 39/70) at (229, 127) on xpath=//*[@onclick='addElement()']
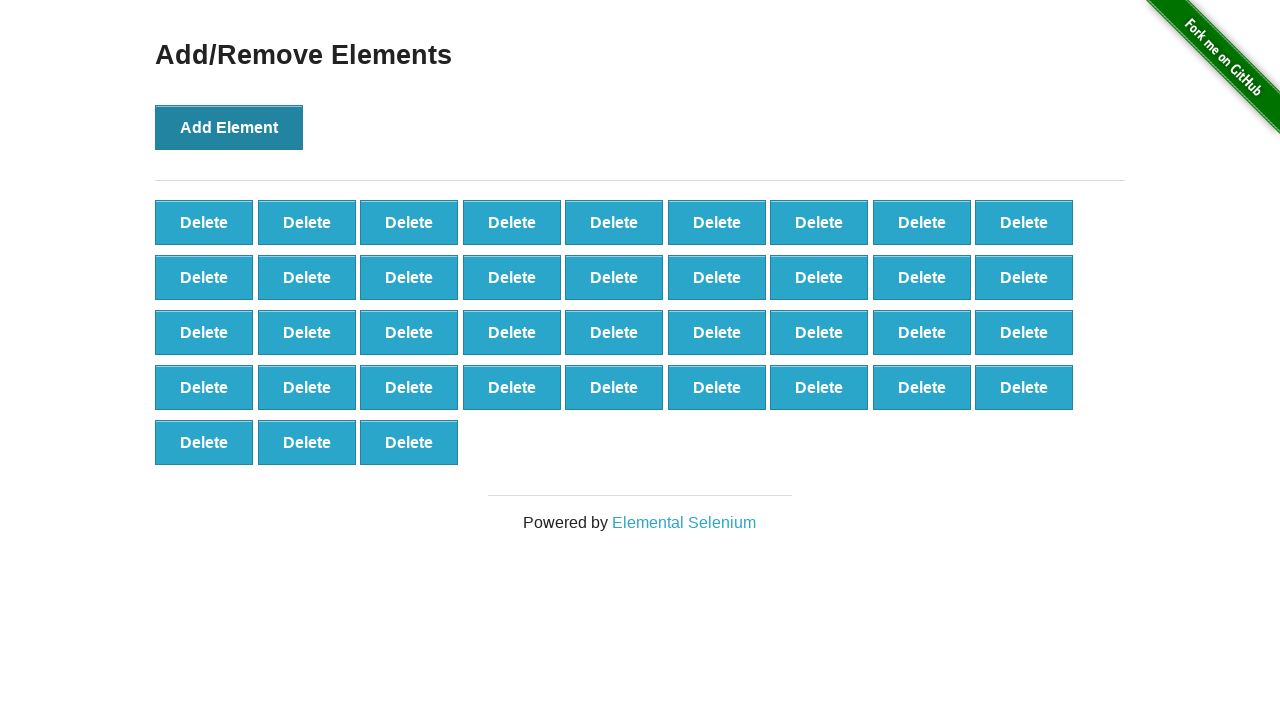

Clicked 'Add Element' button (iteration 40/70) at (229, 127) on xpath=//*[@onclick='addElement()']
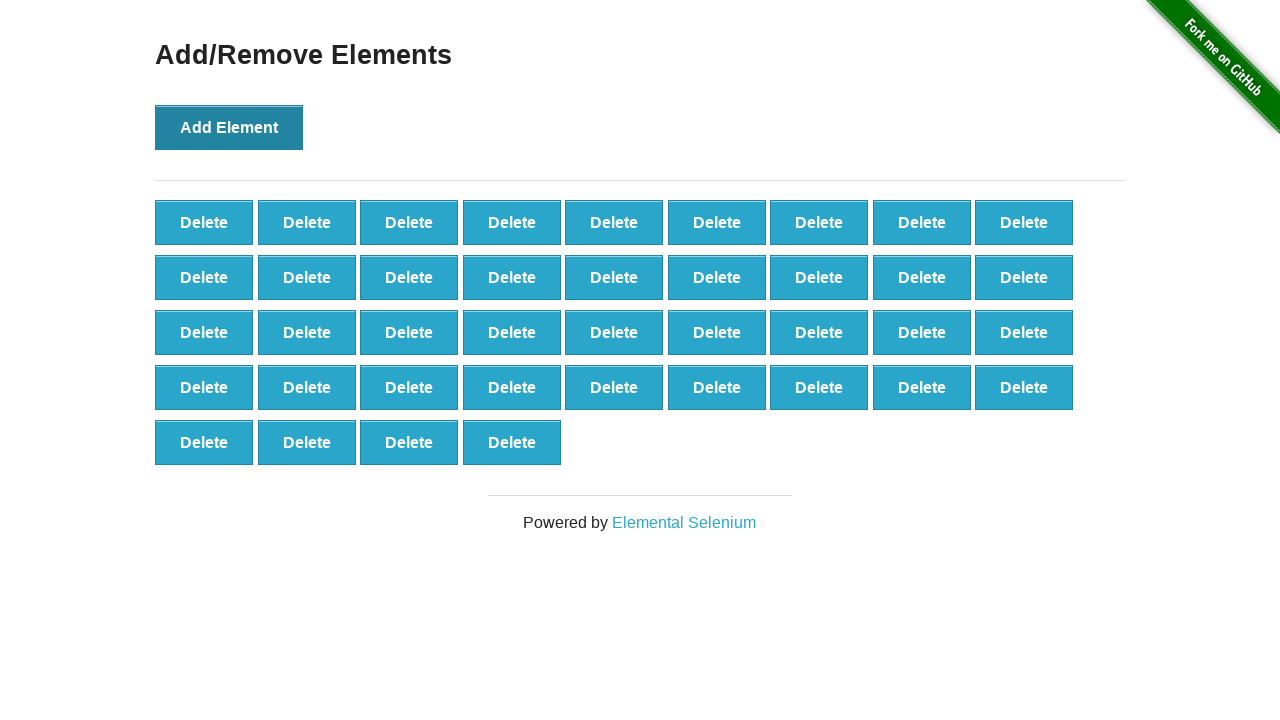

Clicked 'Add Element' button (iteration 41/70) at (229, 127) on xpath=//*[@onclick='addElement()']
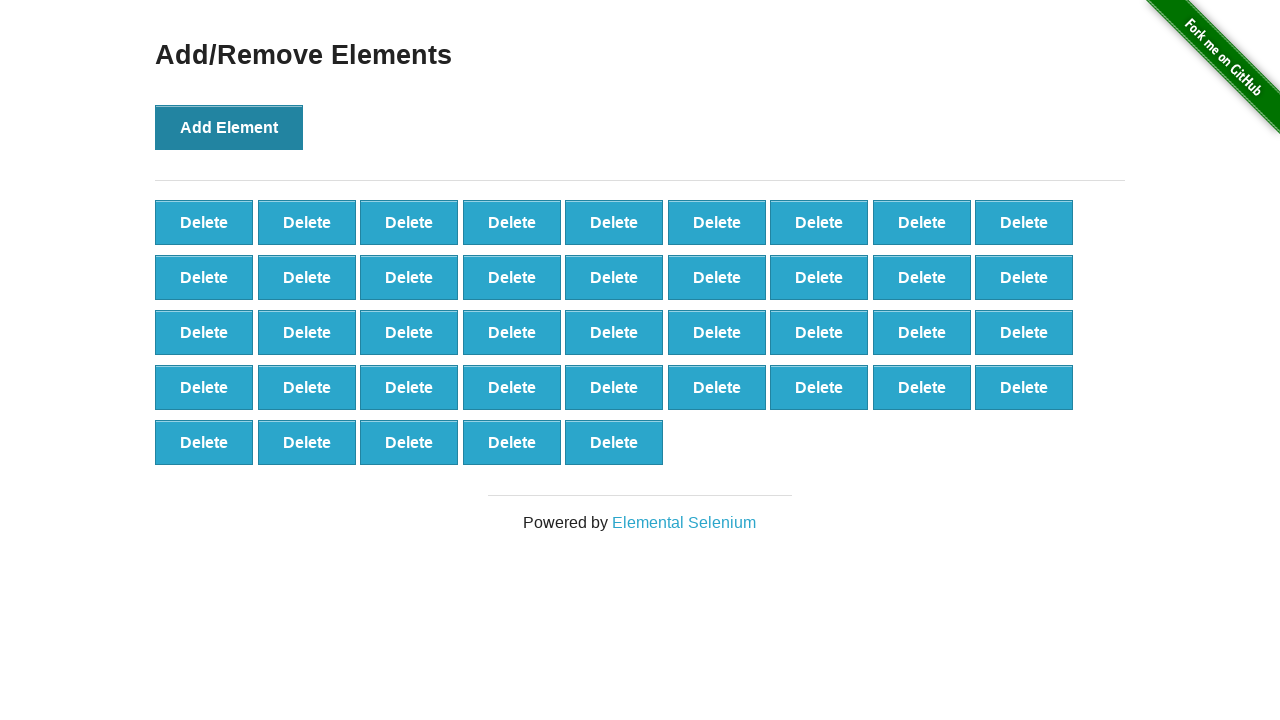

Clicked 'Add Element' button (iteration 42/70) at (229, 127) on xpath=//*[@onclick='addElement()']
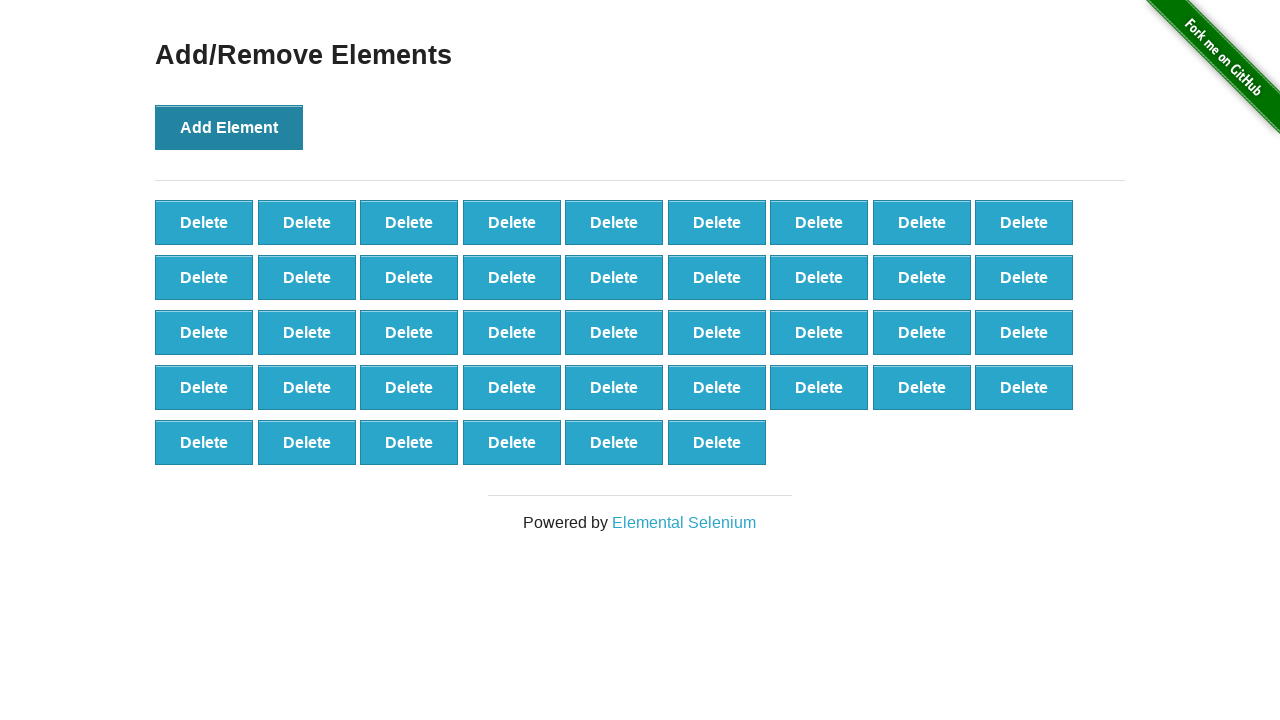

Clicked 'Add Element' button (iteration 43/70) at (229, 127) on xpath=//*[@onclick='addElement()']
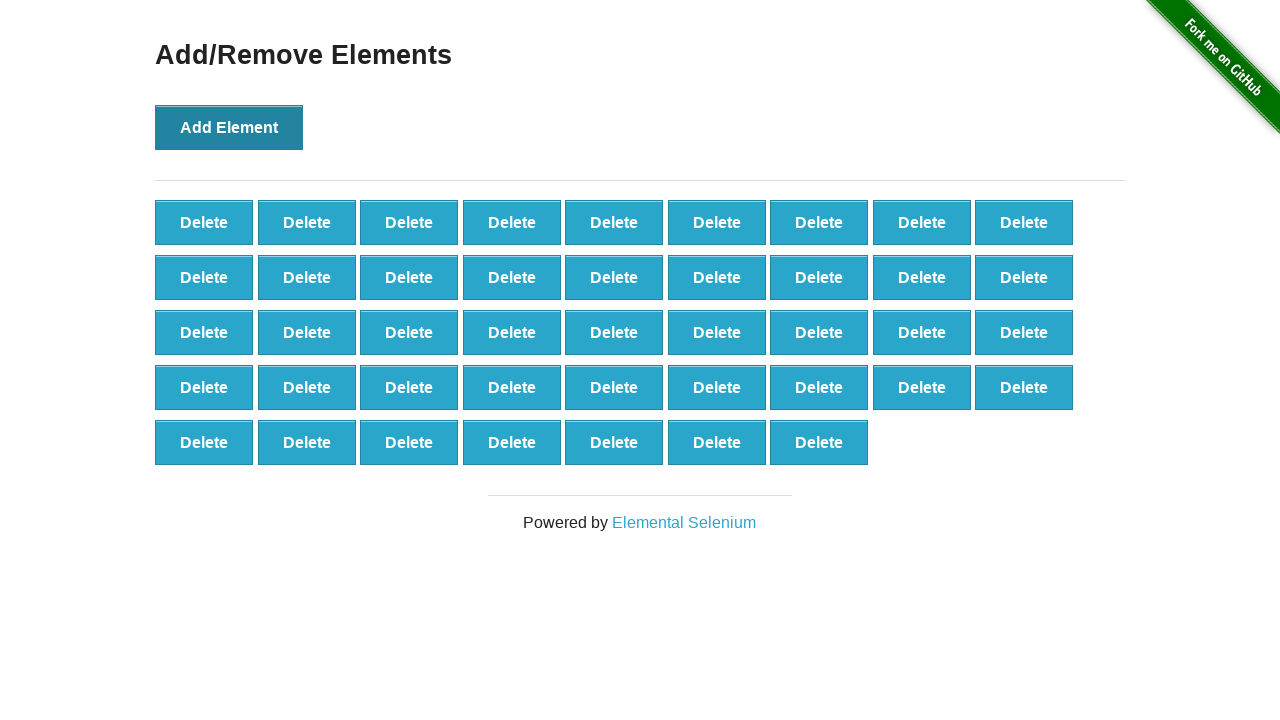

Clicked 'Add Element' button (iteration 44/70) at (229, 127) on xpath=//*[@onclick='addElement()']
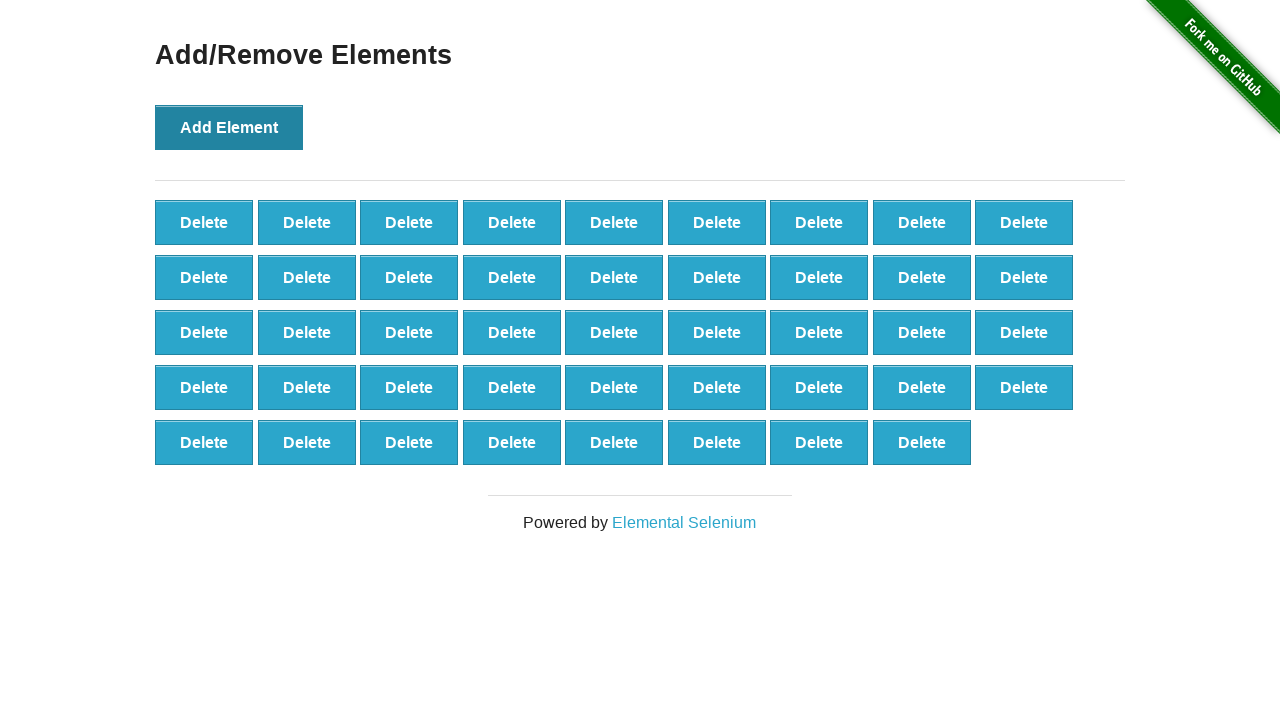

Clicked 'Add Element' button (iteration 45/70) at (229, 127) on xpath=//*[@onclick='addElement()']
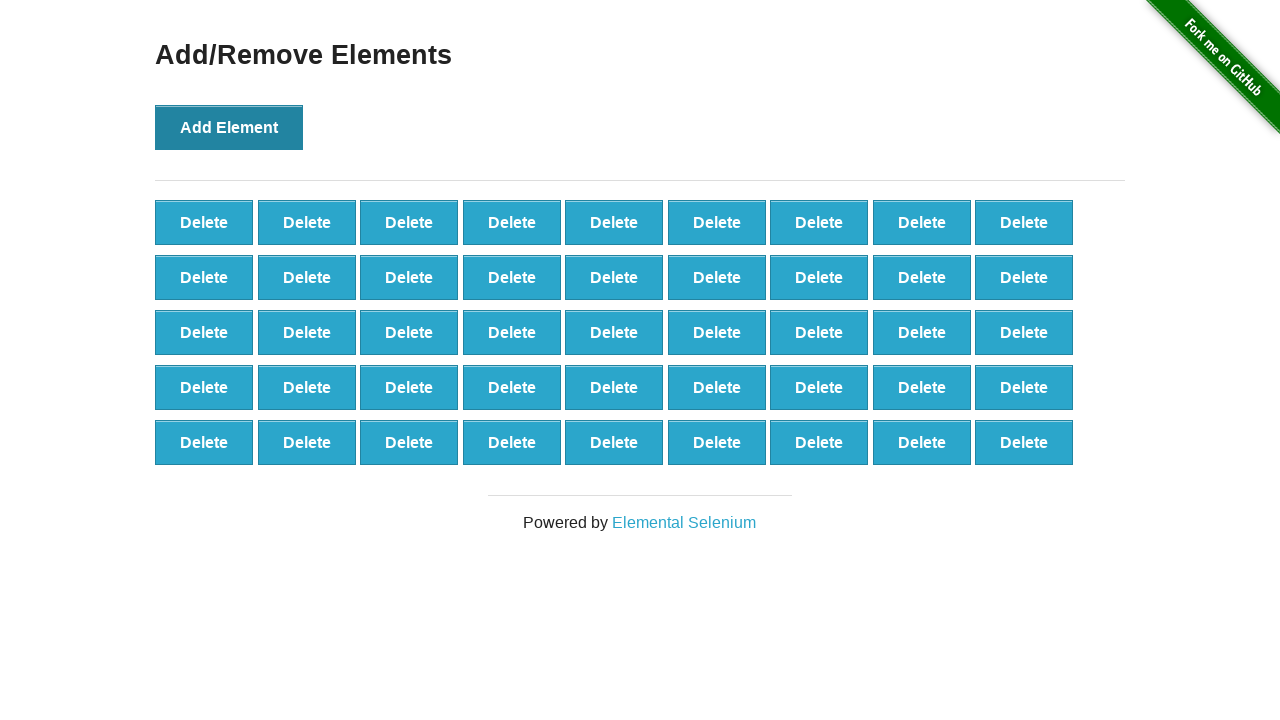

Clicked 'Add Element' button (iteration 46/70) at (229, 127) on xpath=//*[@onclick='addElement()']
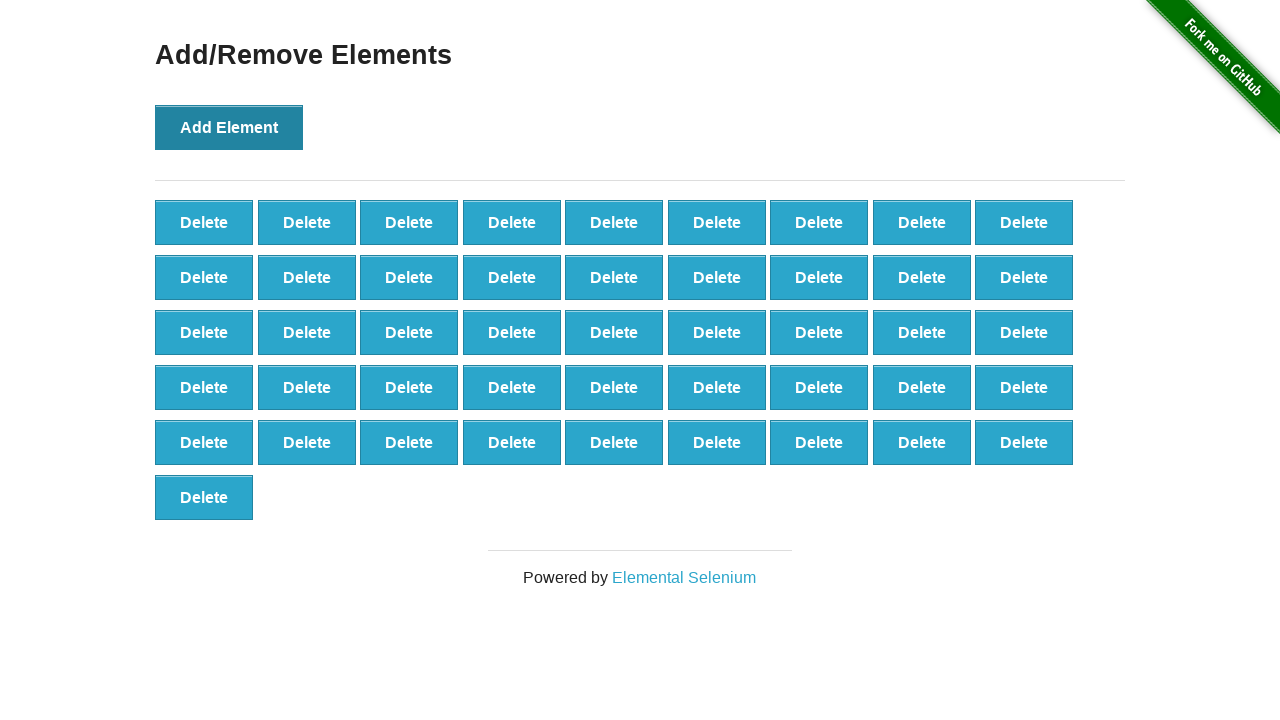

Clicked 'Add Element' button (iteration 47/70) at (229, 127) on xpath=//*[@onclick='addElement()']
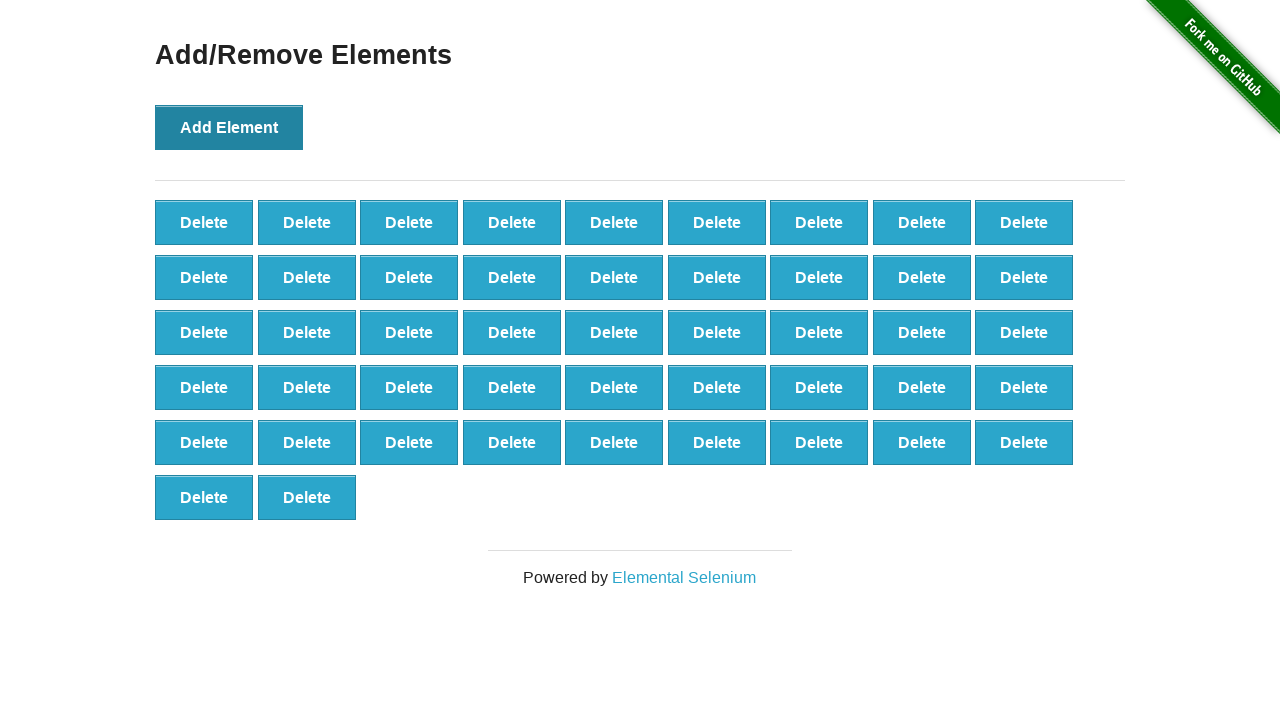

Clicked 'Add Element' button (iteration 48/70) at (229, 127) on xpath=//*[@onclick='addElement()']
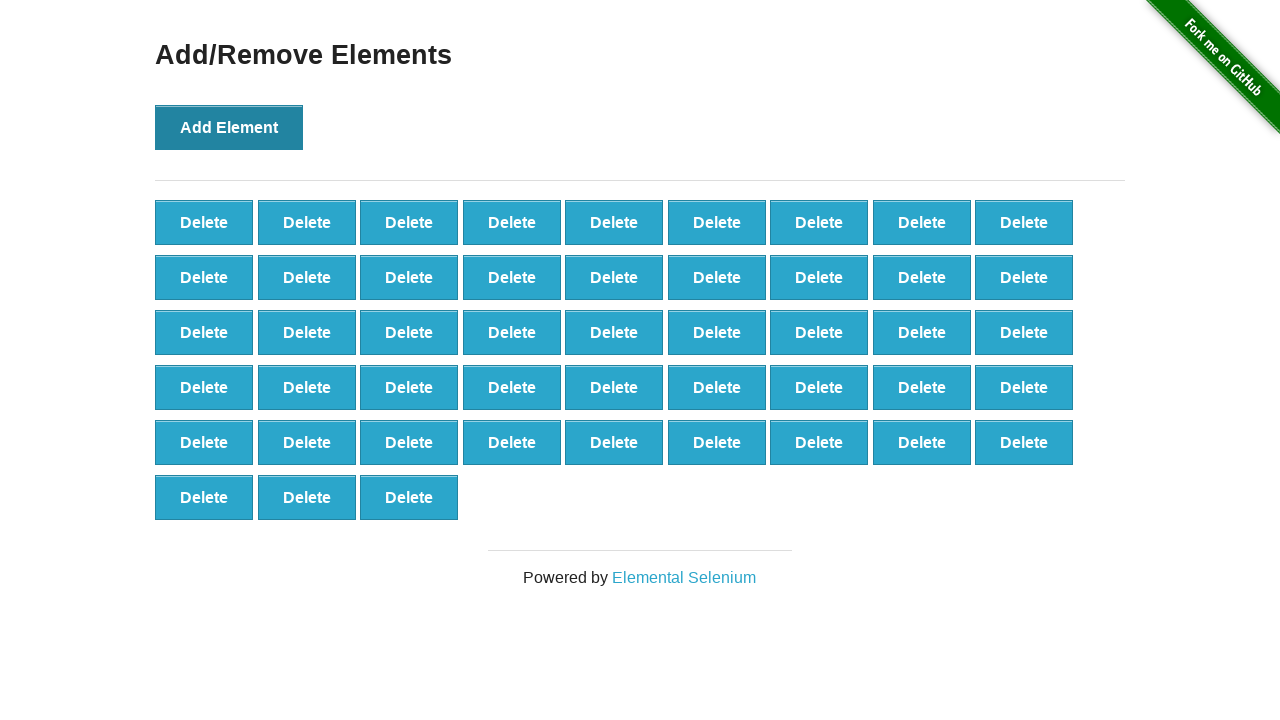

Clicked 'Add Element' button (iteration 49/70) at (229, 127) on xpath=//*[@onclick='addElement()']
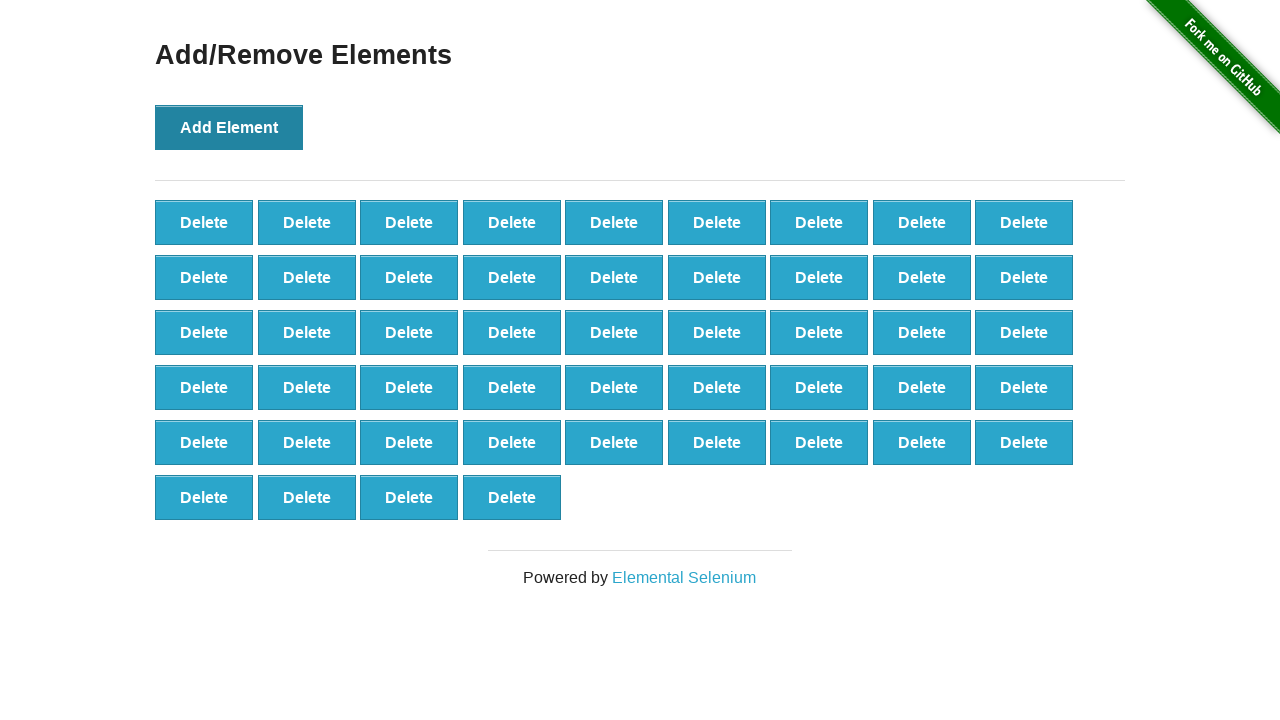

Clicked 'Add Element' button (iteration 50/70) at (229, 127) on xpath=//*[@onclick='addElement()']
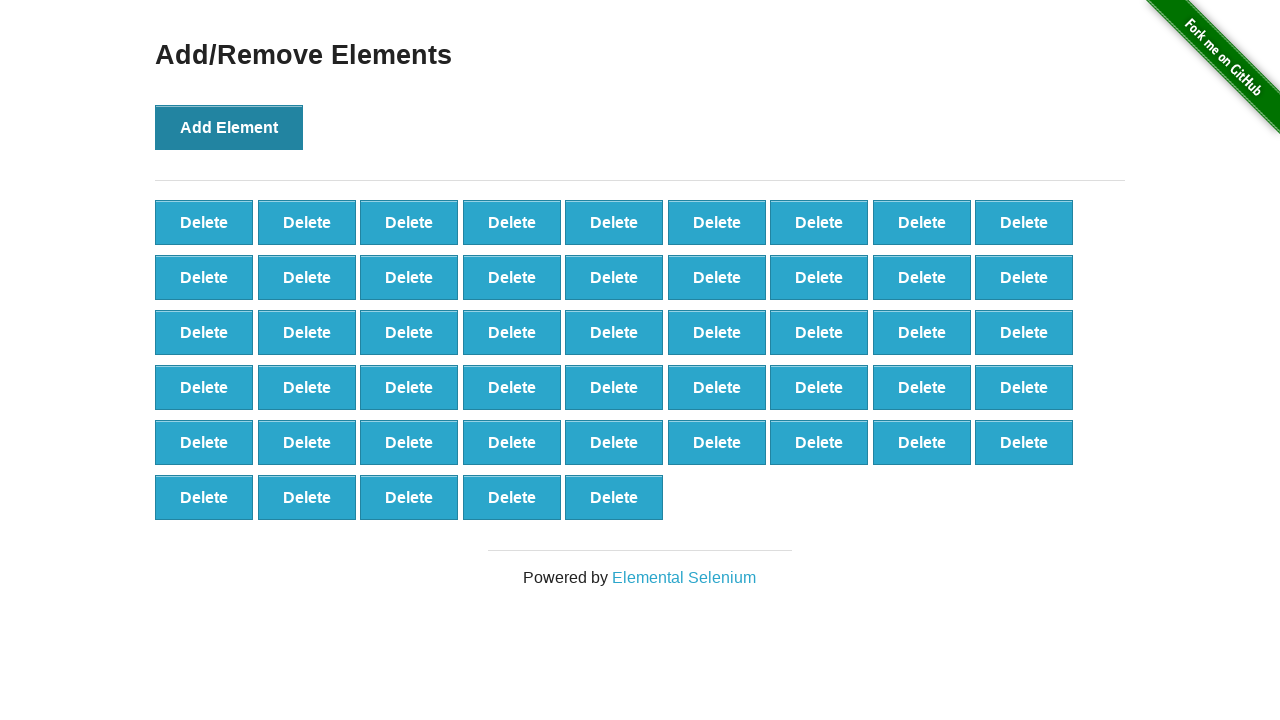

Clicked 'Add Element' button (iteration 51/70) at (229, 127) on xpath=//*[@onclick='addElement()']
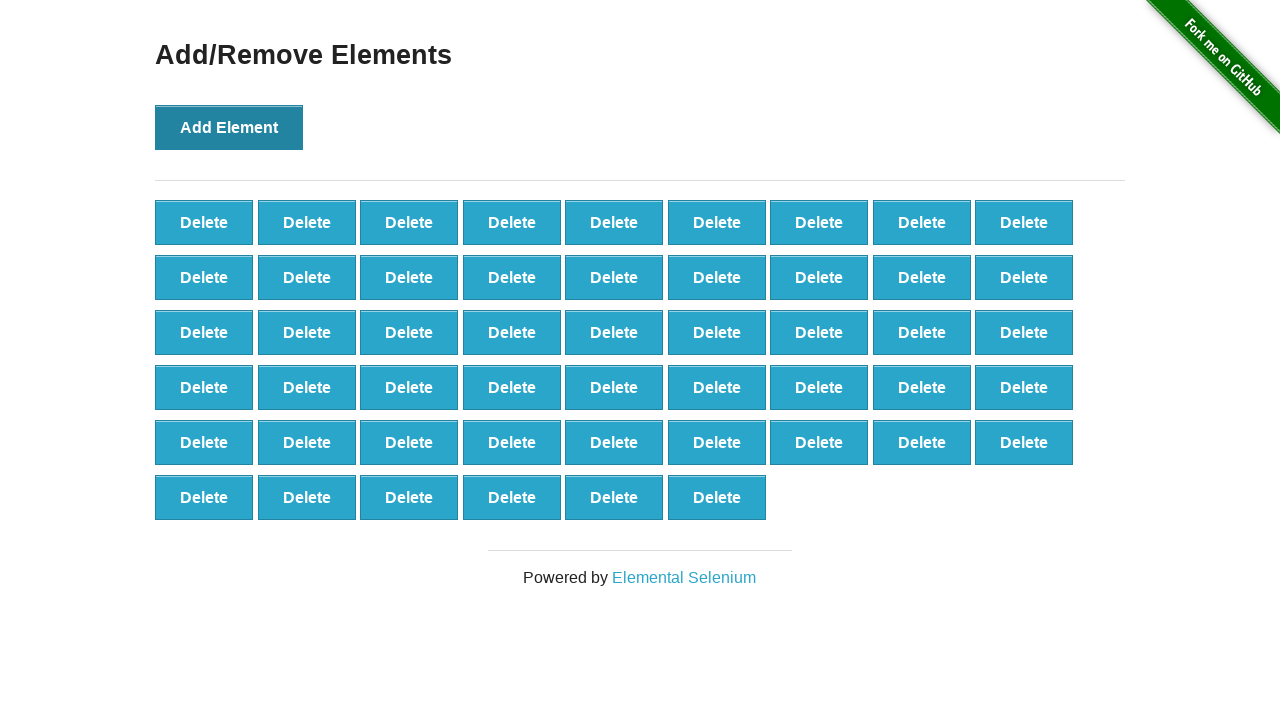

Clicked 'Add Element' button (iteration 52/70) at (229, 127) on xpath=//*[@onclick='addElement()']
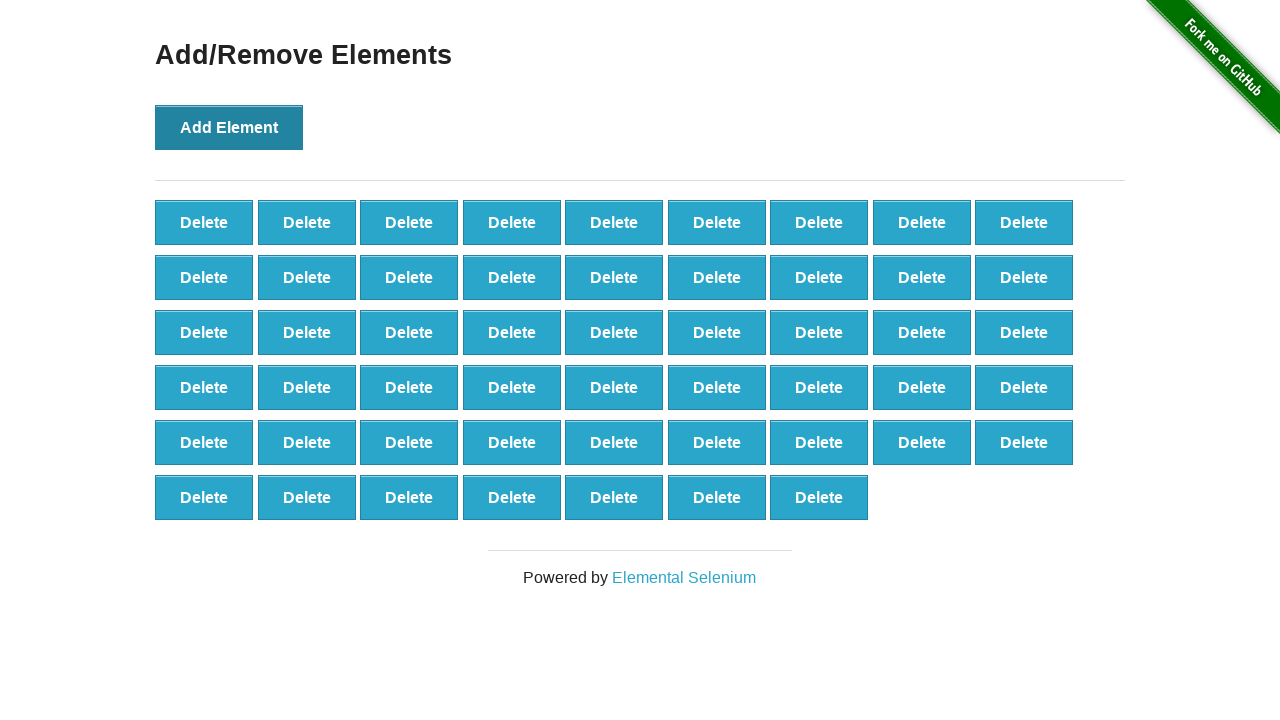

Clicked 'Add Element' button (iteration 53/70) at (229, 127) on xpath=//*[@onclick='addElement()']
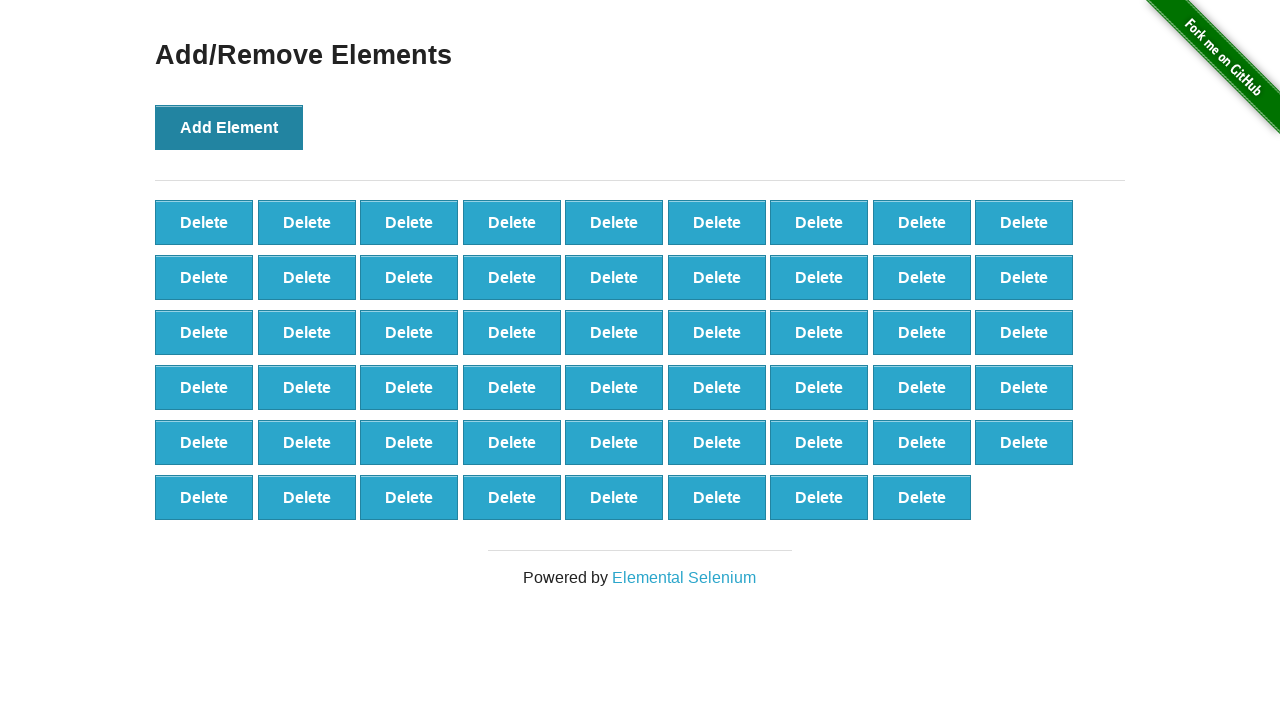

Clicked 'Add Element' button (iteration 54/70) at (229, 127) on xpath=//*[@onclick='addElement()']
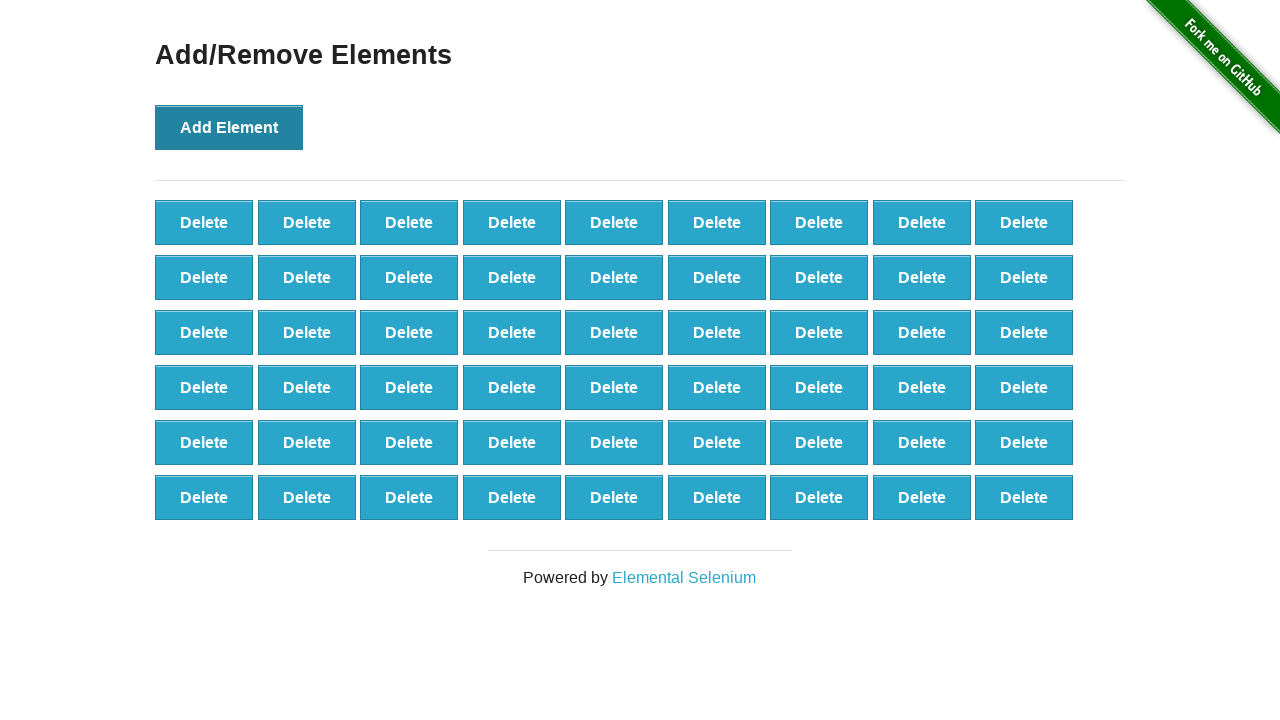

Clicked 'Add Element' button (iteration 55/70) at (229, 127) on xpath=//*[@onclick='addElement()']
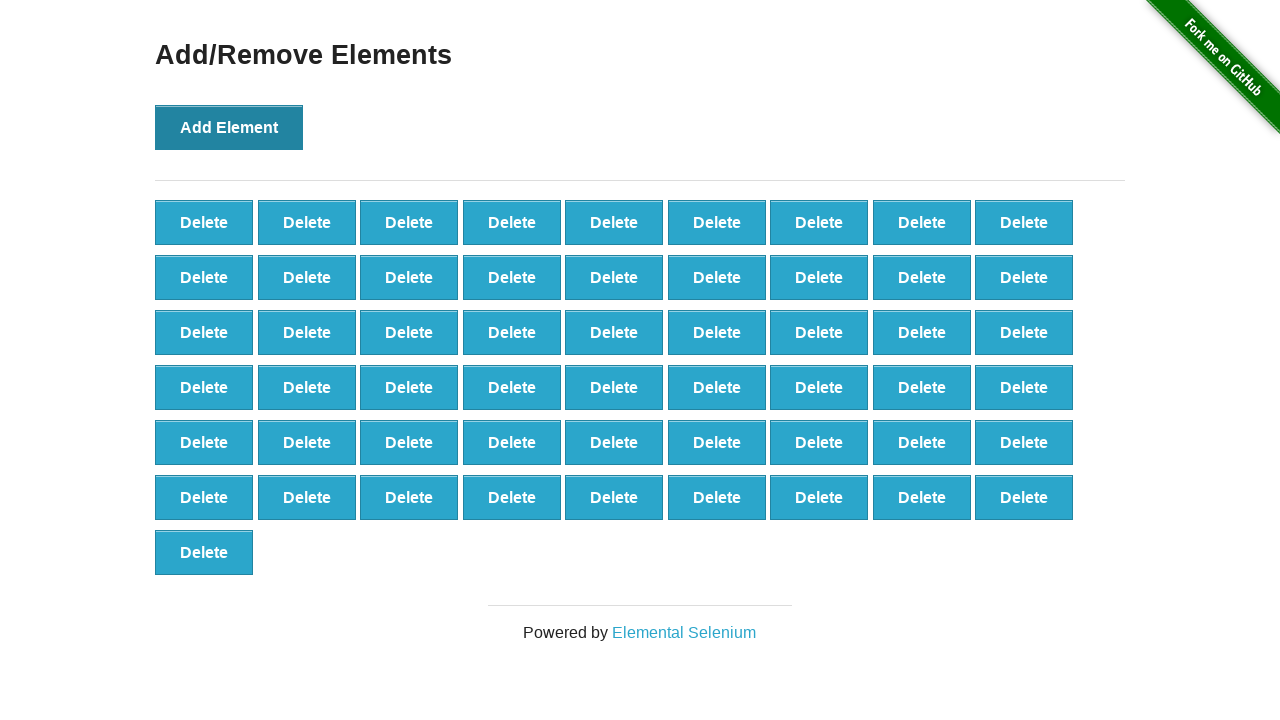

Clicked 'Add Element' button (iteration 56/70) at (229, 127) on xpath=//*[@onclick='addElement()']
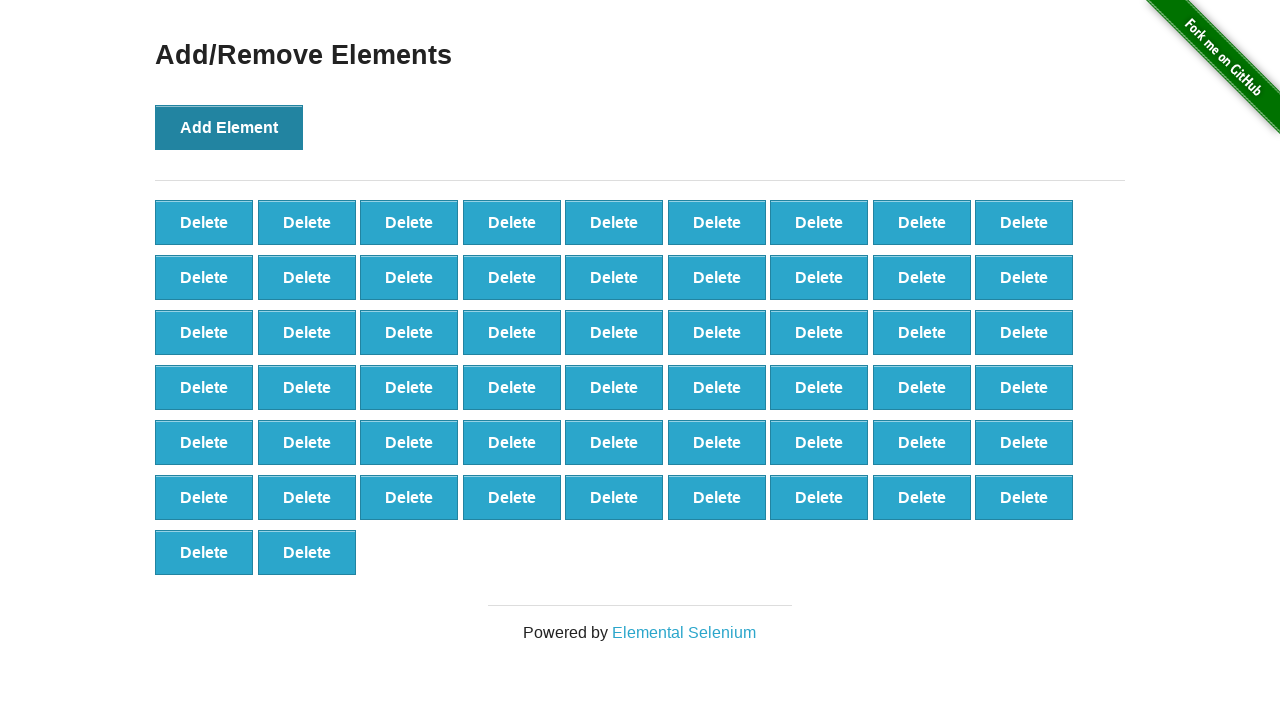

Clicked 'Add Element' button (iteration 57/70) at (229, 127) on xpath=//*[@onclick='addElement()']
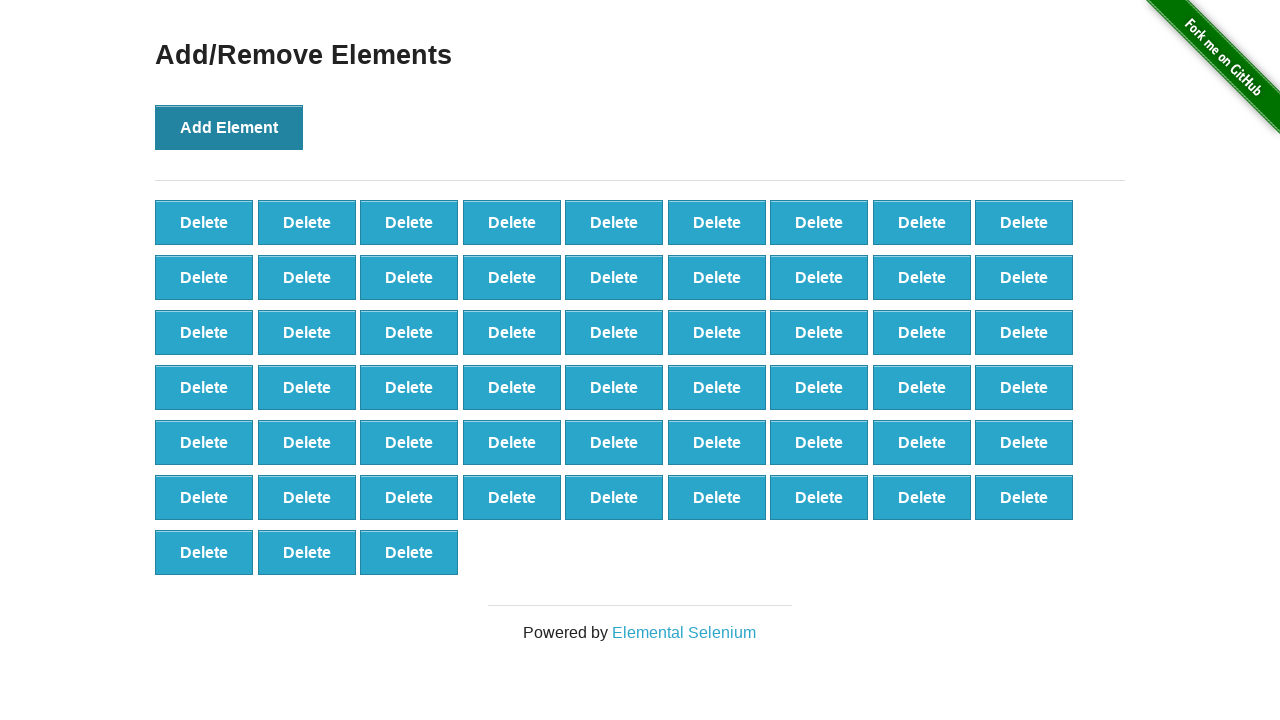

Clicked 'Add Element' button (iteration 58/70) at (229, 127) on xpath=//*[@onclick='addElement()']
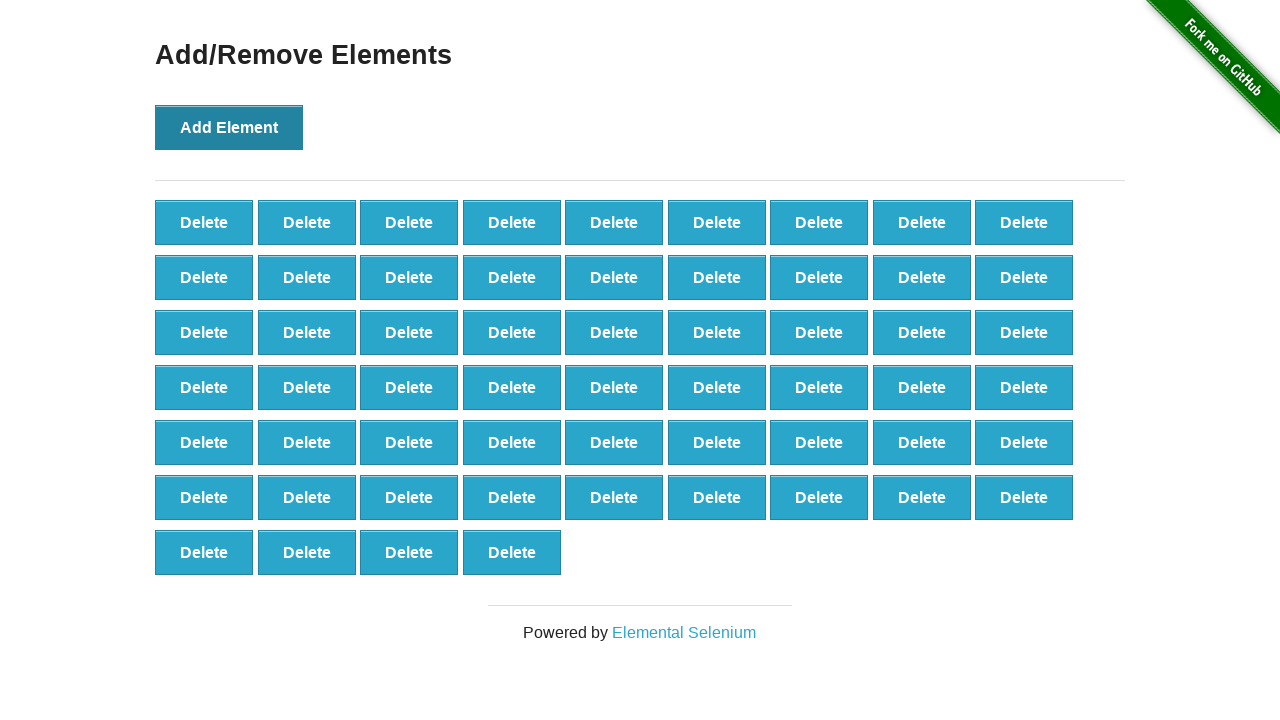

Clicked 'Add Element' button (iteration 59/70) at (229, 127) on xpath=//*[@onclick='addElement()']
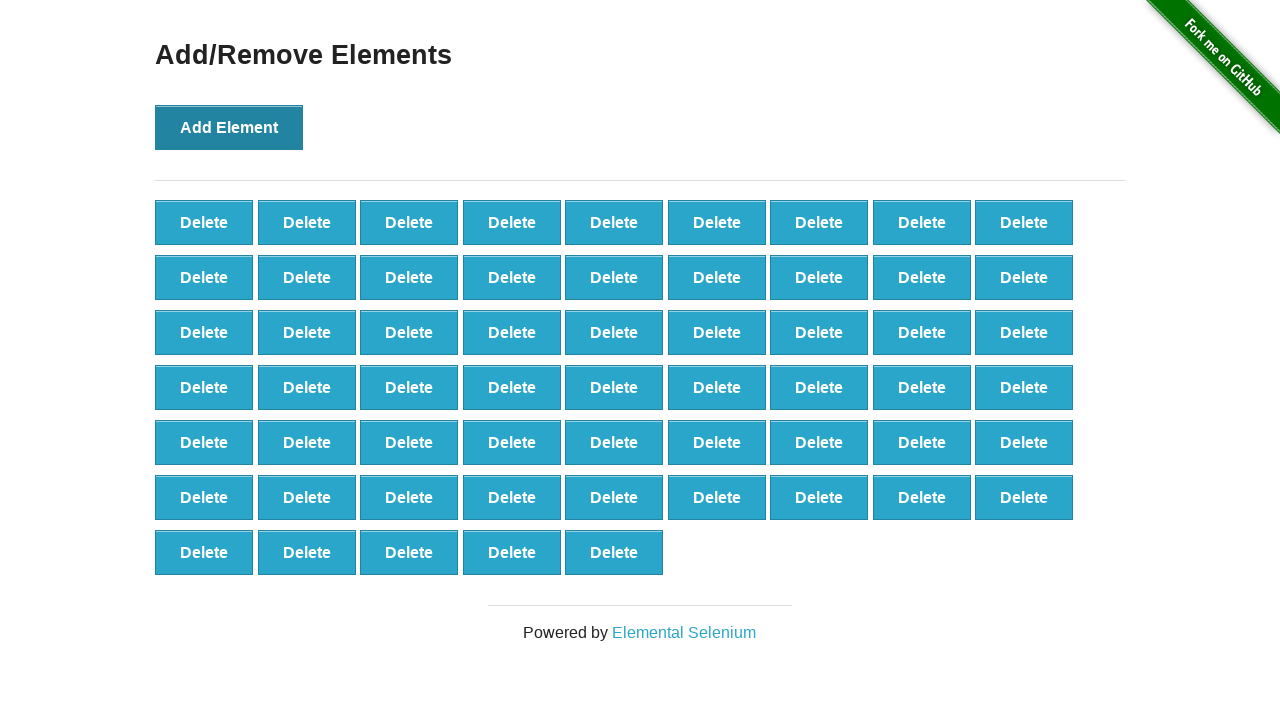

Clicked 'Add Element' button (iteration 60/70) at (229, 127) on xpath=//*[@onclick='addElement()']
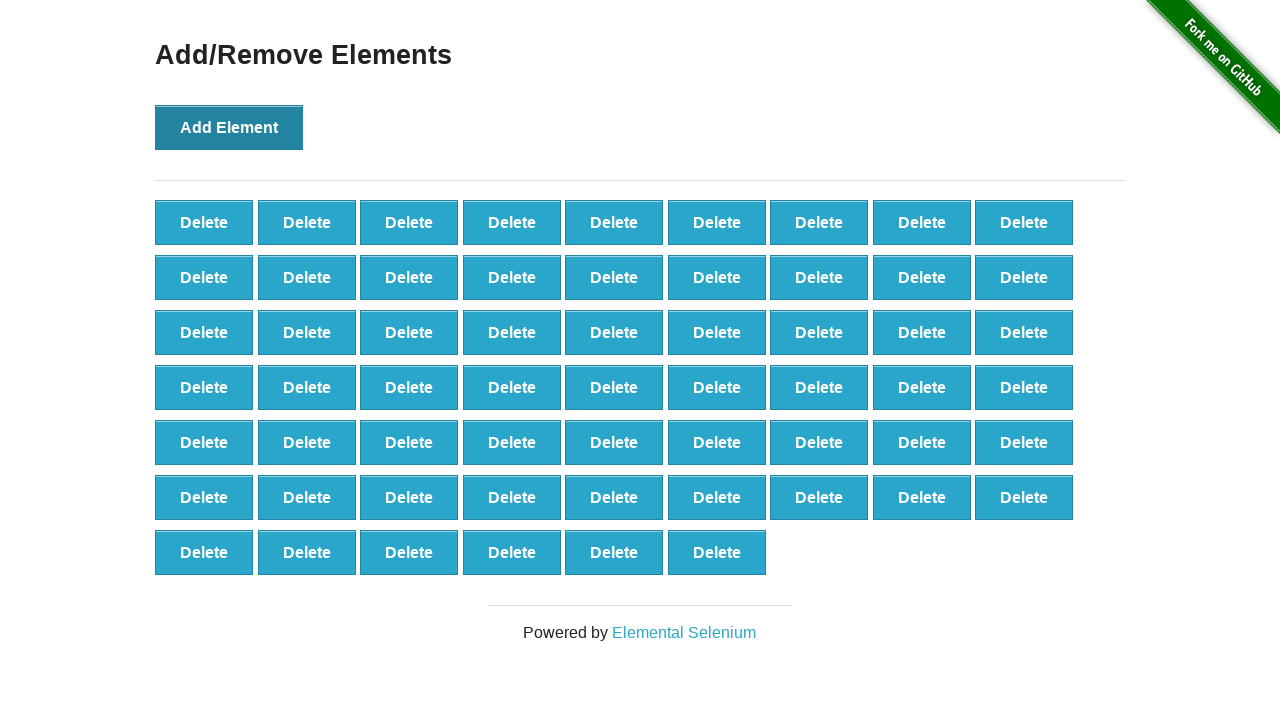

Clicked 'Add Element' button (iteration 61/70) at (229, 127) on xpath=//*[@onclick='addElement()']
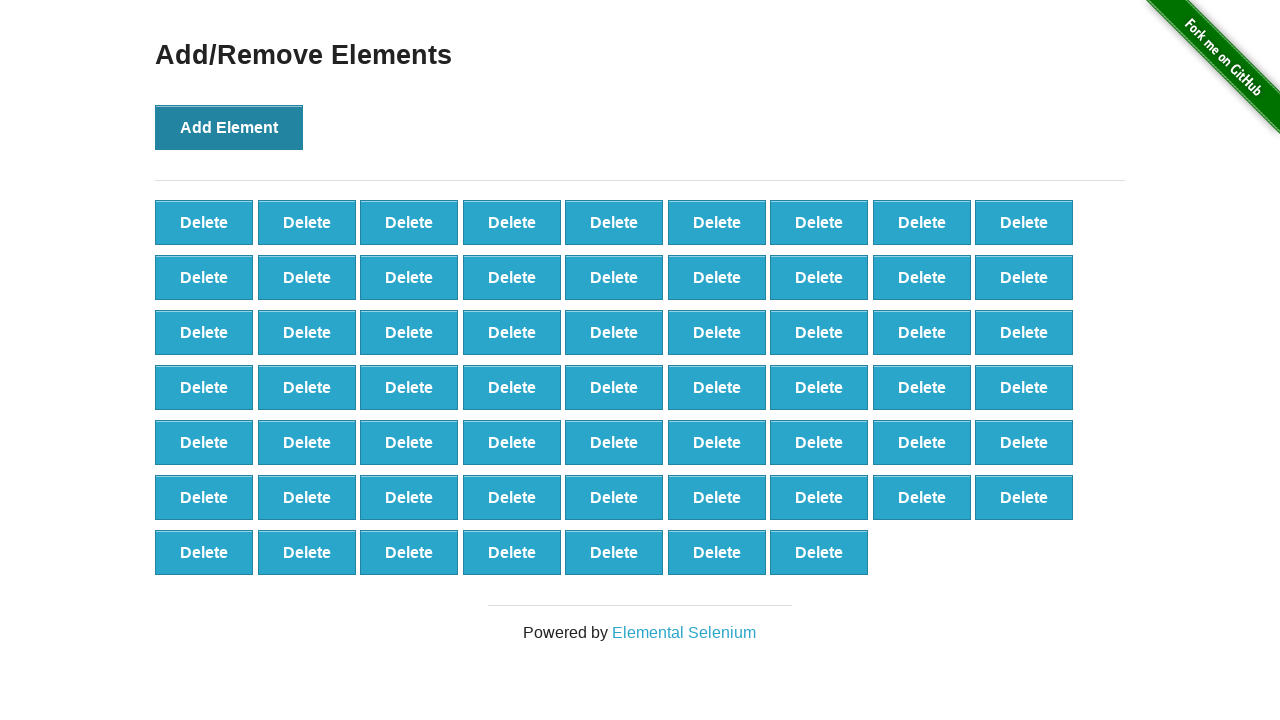

Clicked 'Add Element' button (iteration 62/70) at (229, 127) on xpath=//*[@onclick='addElement()']
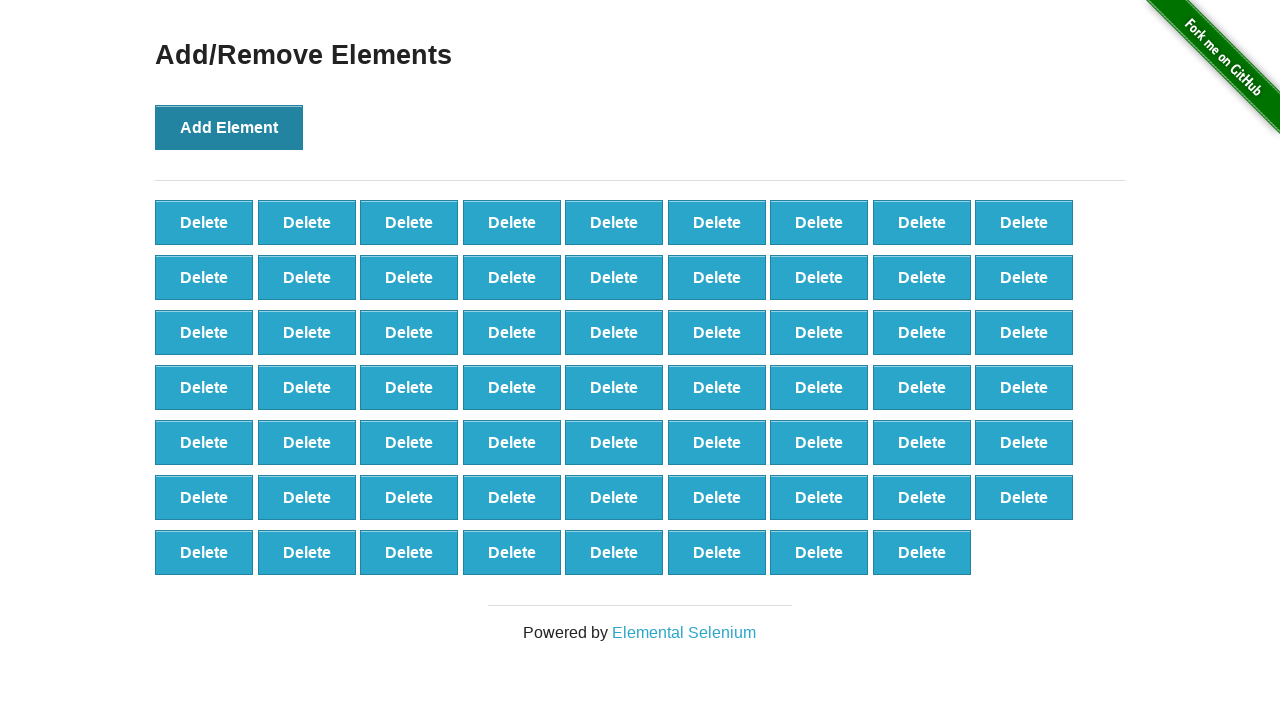

Clicked 'Add Element' button (iteration 63/70) at (229, 127) on xpath=//*[@onclick='addElement()']
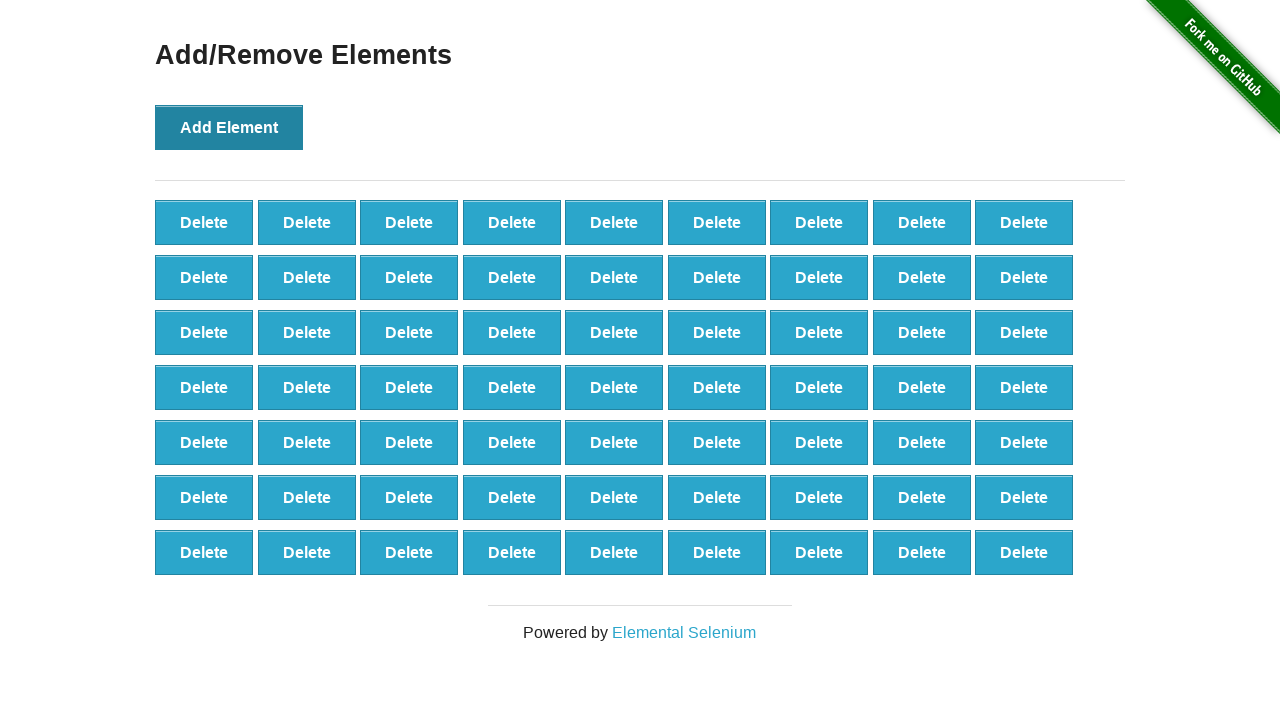

Clicked 'Add Element' button (iteration 64/70) at (229, 127) on xpath=//*[@onclick='addElement()']
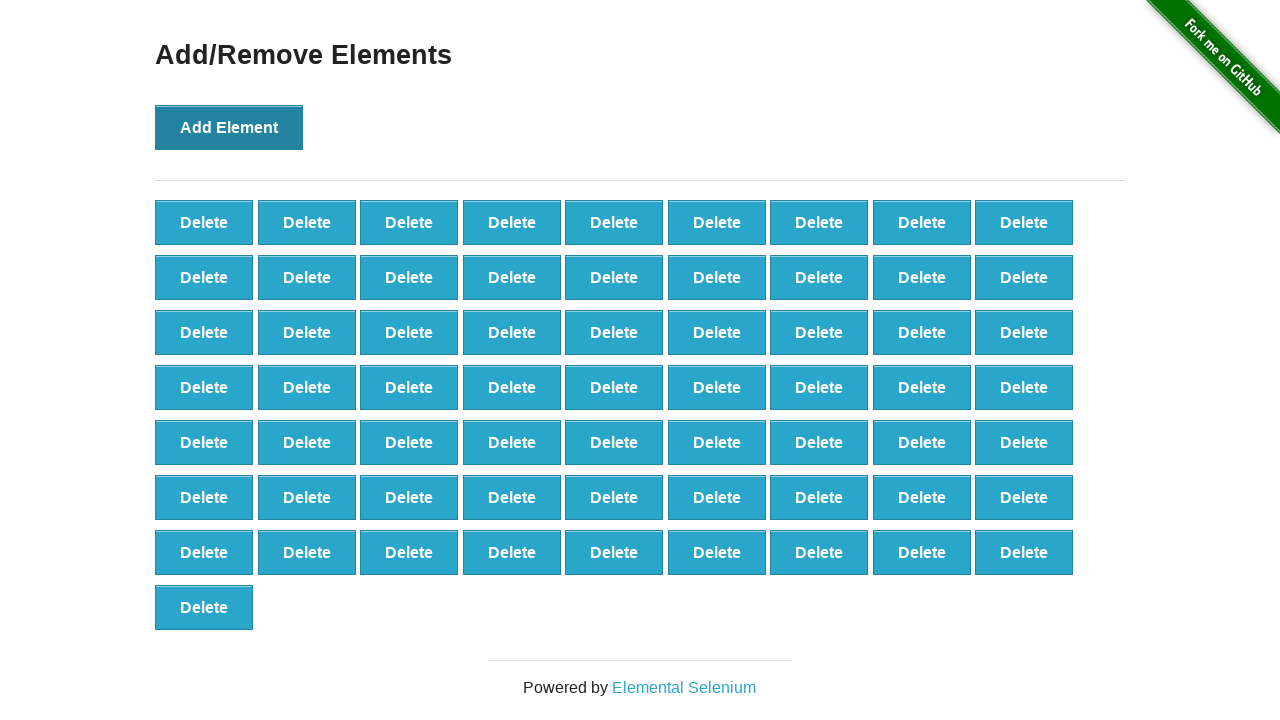

Clicked 'Add Element' button (iteration 65/70) at (229, 127) on xpath=//*[@onclick='addElement()']
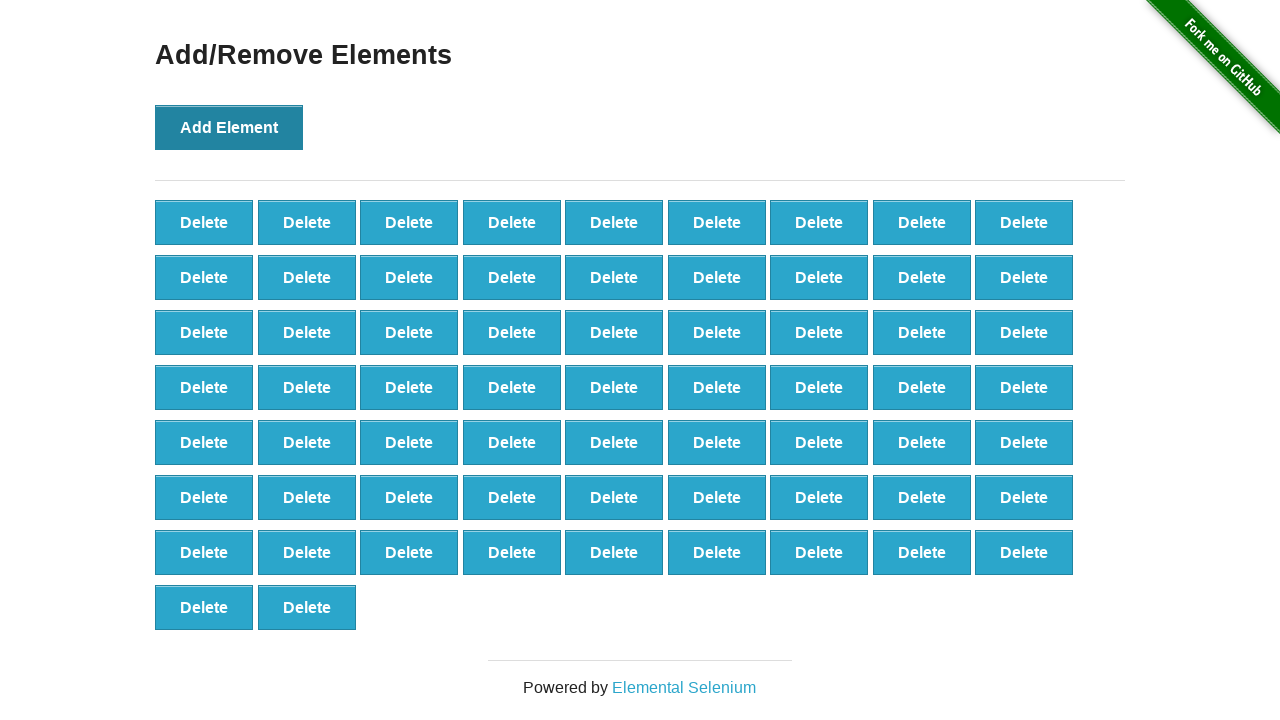

Clicked 'Add Element' button (iteration 66/70) at (229, 127) on xpath=//*[@onclick='addElement()']
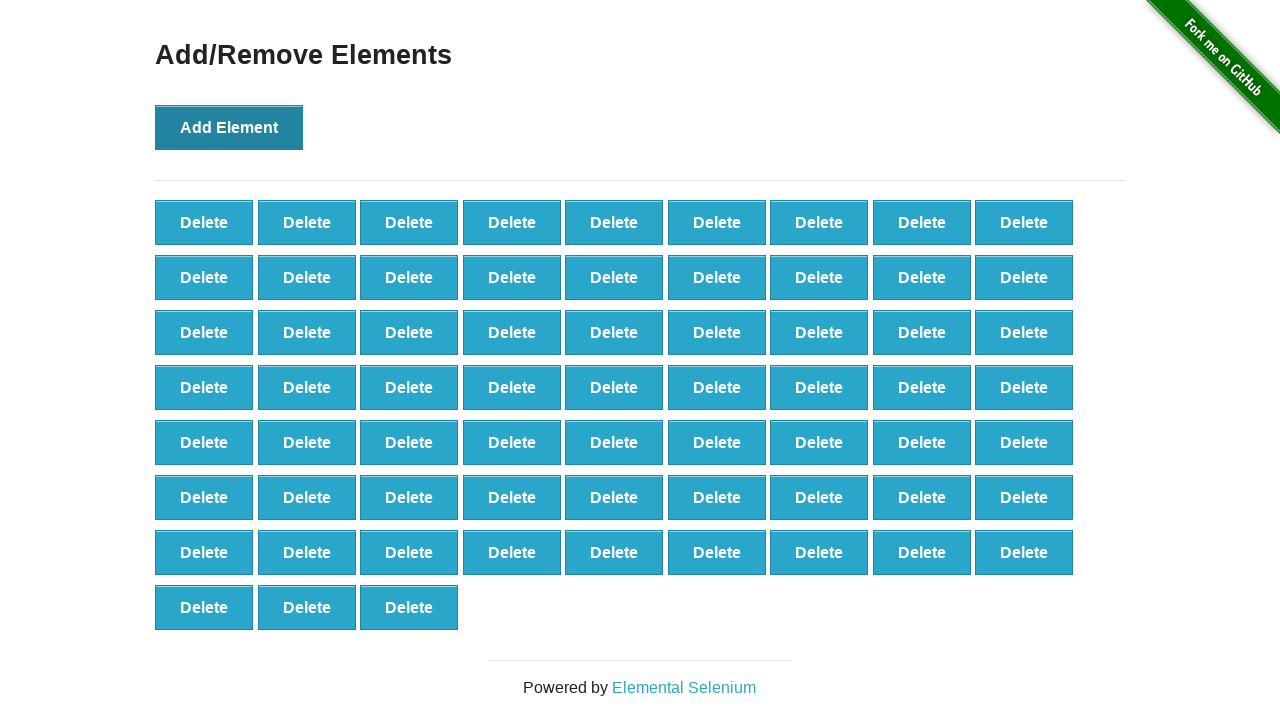

Clicked 'Add Element' button (iteration 67/70) at (229, 127) on xpath=//*[@onclick='addElement()']
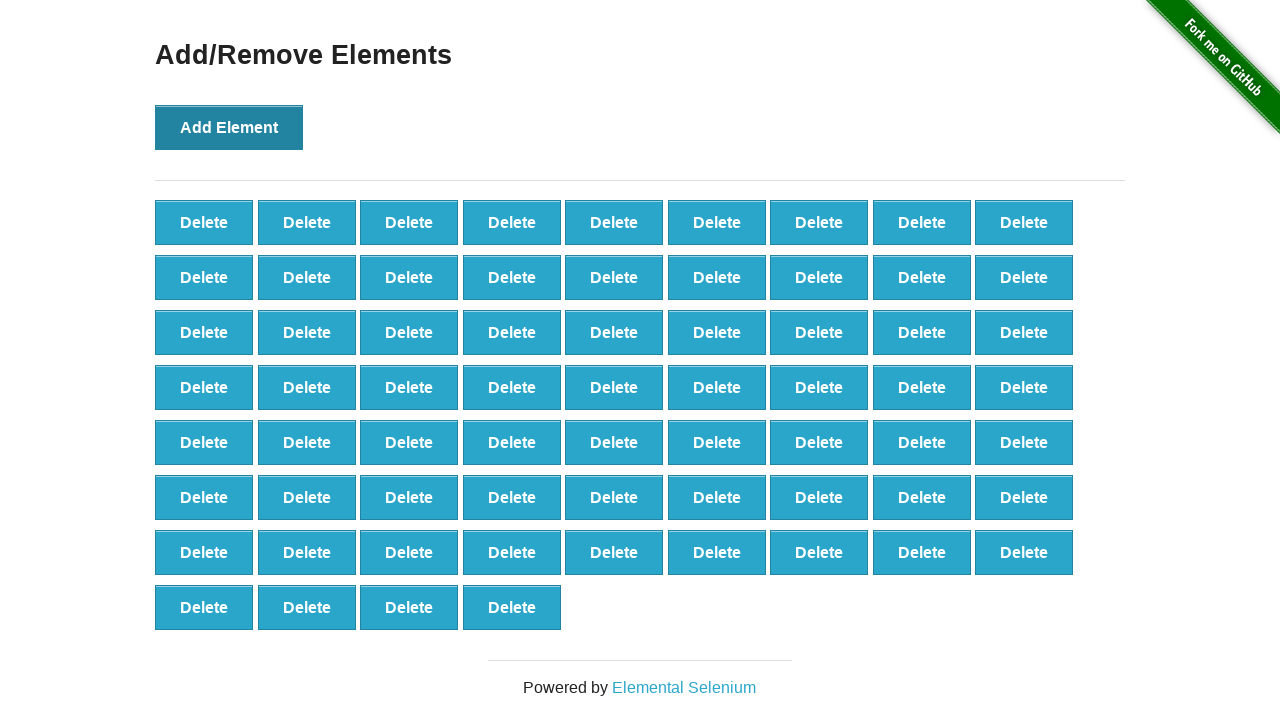

Clicked 'Add Element' button (iteration 68/70) at (229, 127) on xpath=//*[@onclick='addElement()']
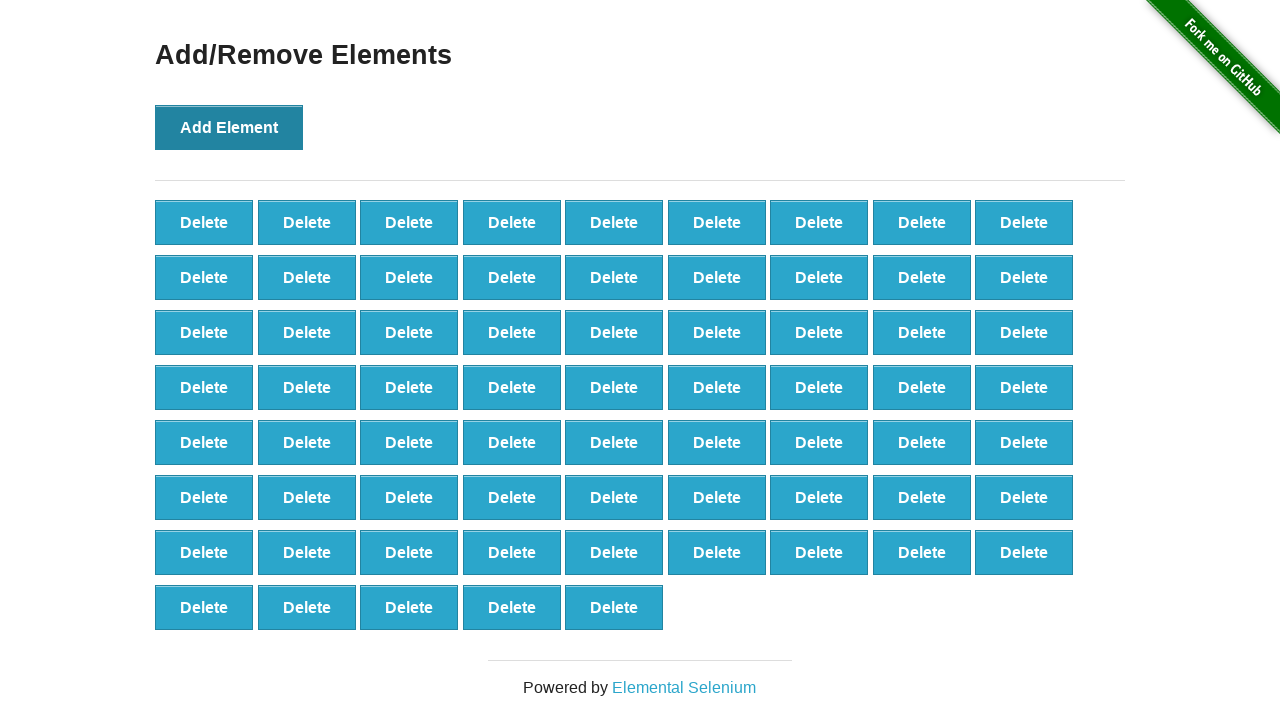

Clicked 'Add Element' button (iteration 69/70) at (229, 127) on xpath=//*[@onclick='addElement()']
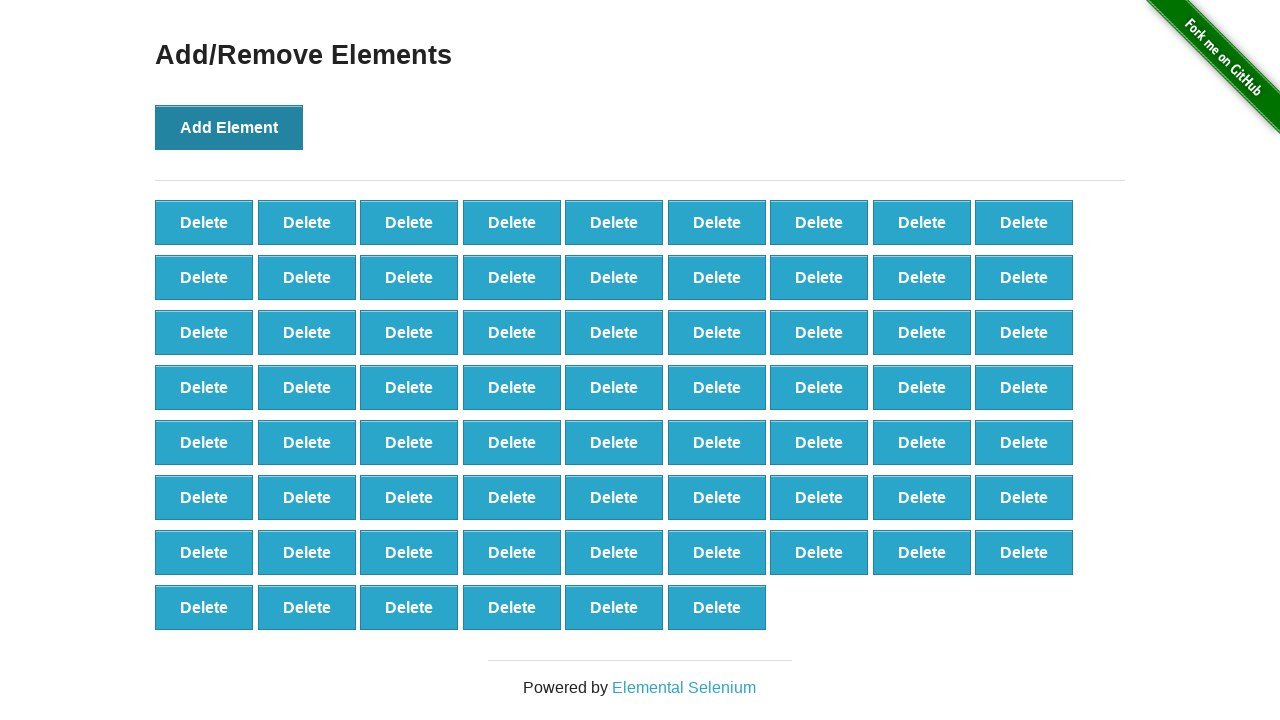

Clicked 'Add Element' button (iteration 70/70) at (229, 127) on xpath=//*[@onclick='addElement()']
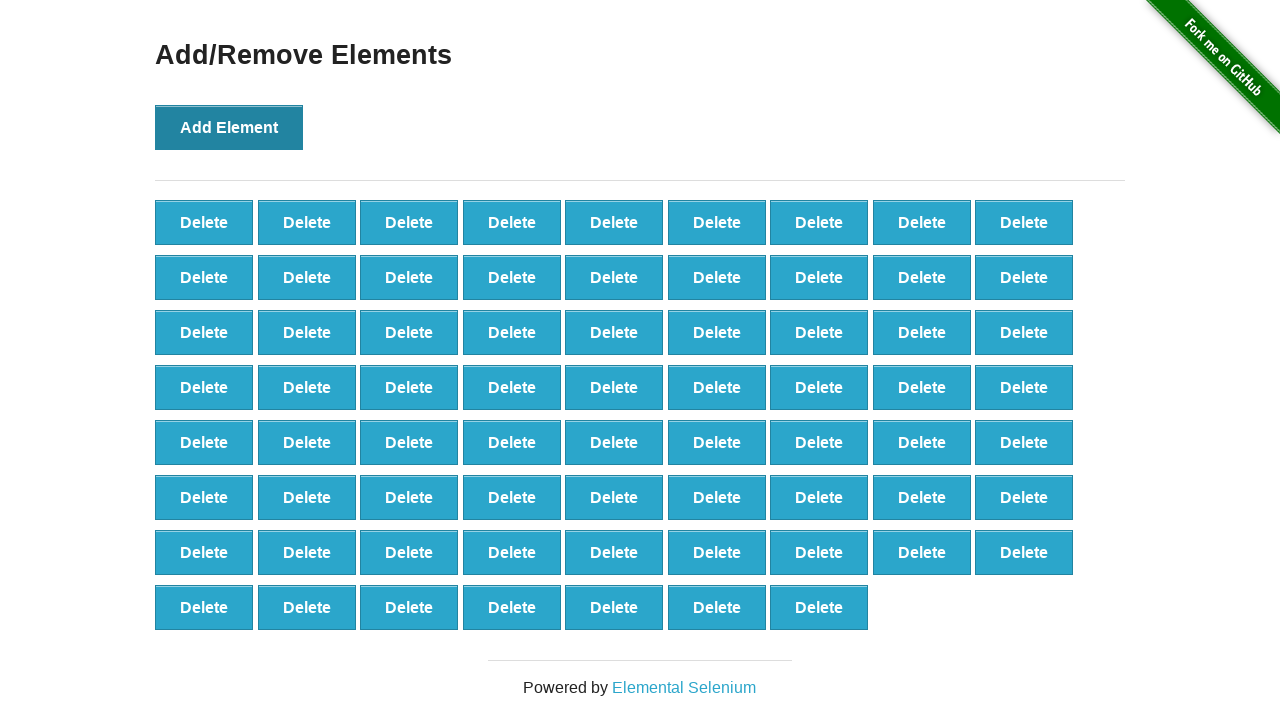

Verified that delete buttons were created on the page
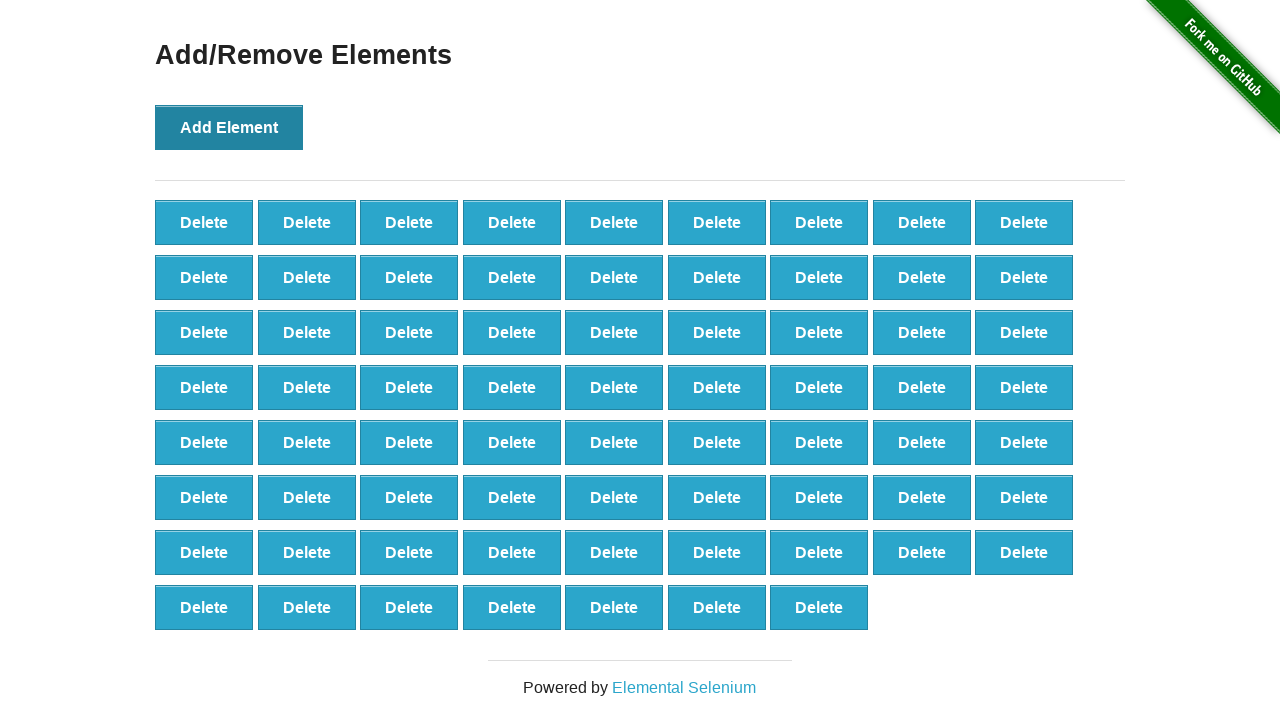

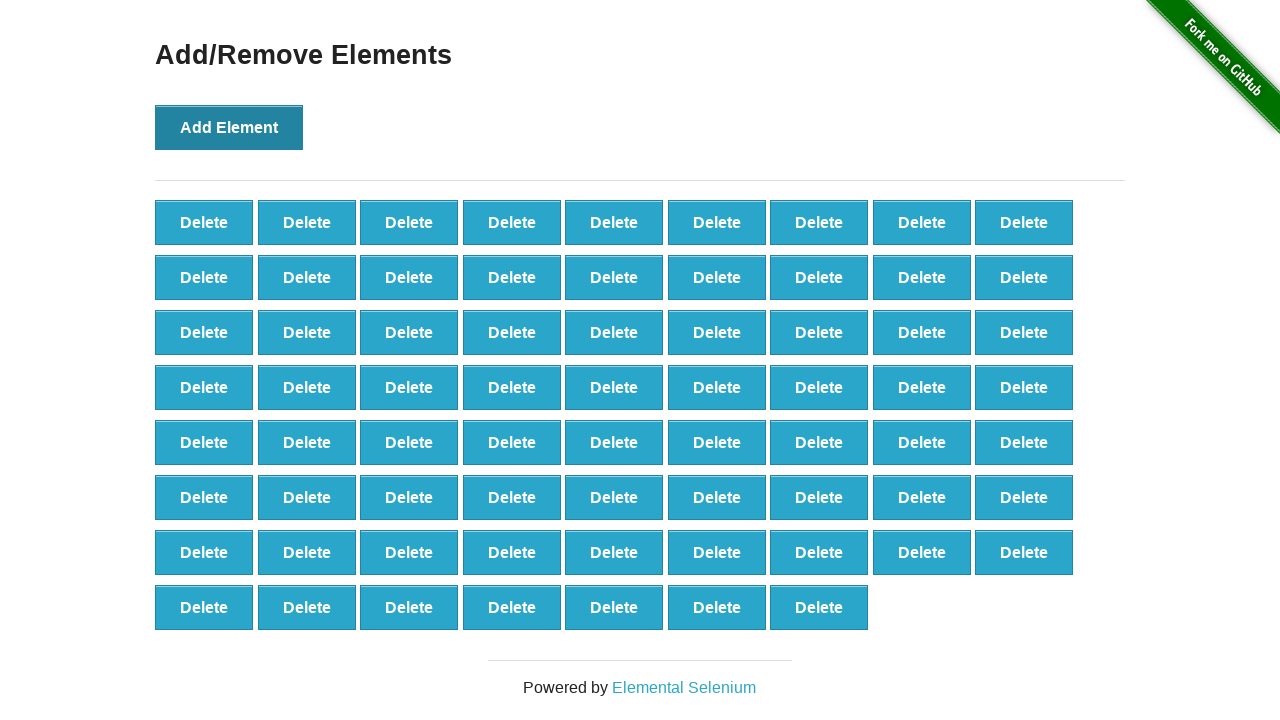